Tests infinite scroll page by scrolling 750 pixels down 10 times, then scrolling 750 pixels up 10 times using JavaScript execution

Starting URL: https://practice.cydeo.com/infinite_scroll

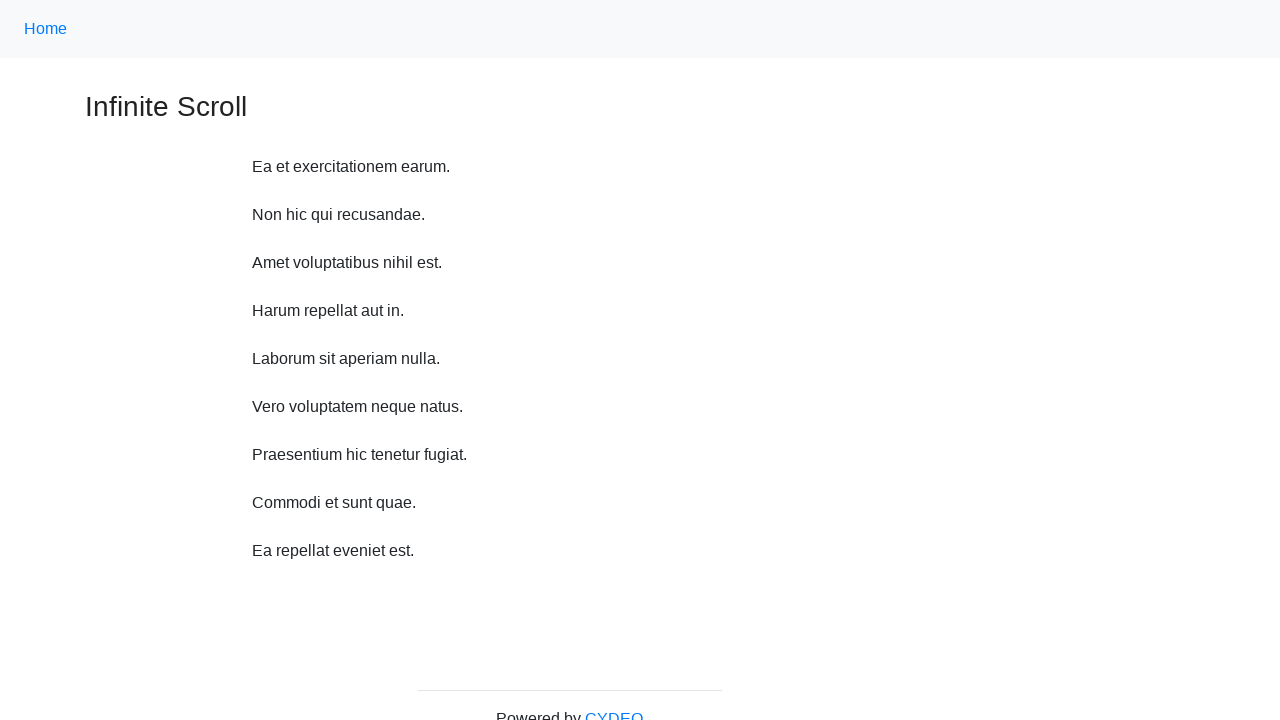

Waited 1 second before scrolling
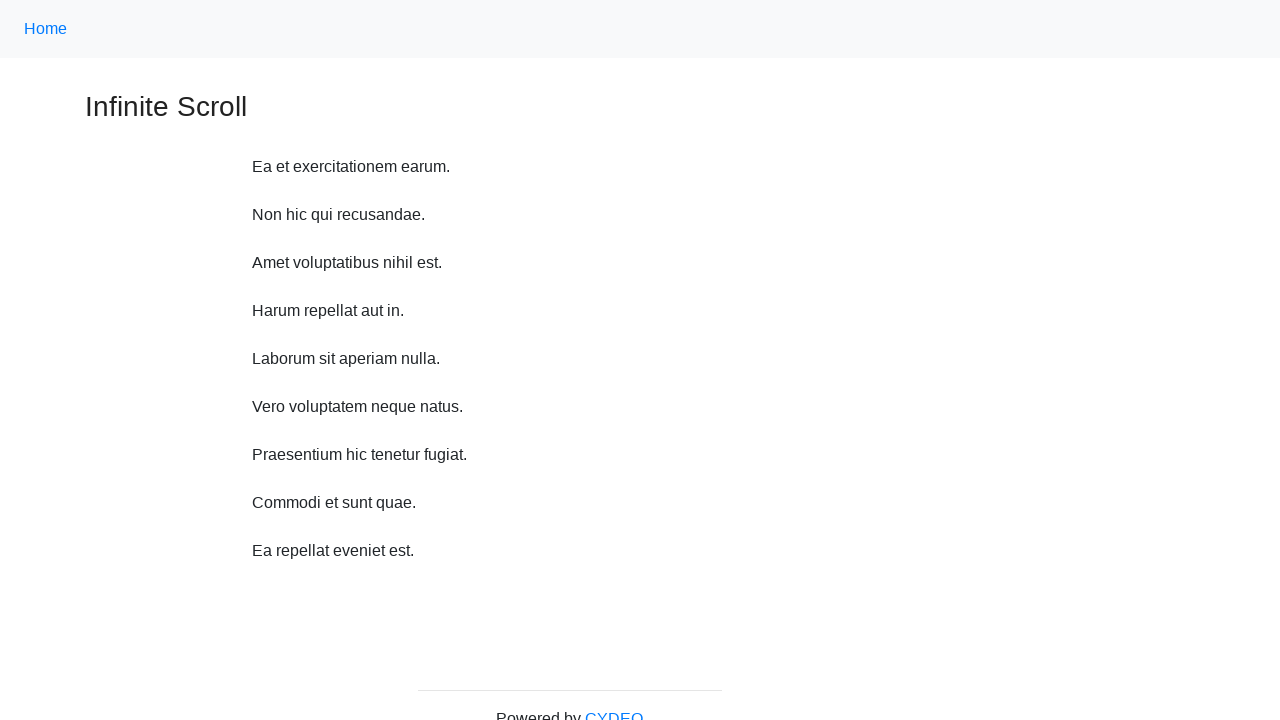

Scrolled down 750 pixels (iteration 1/10)
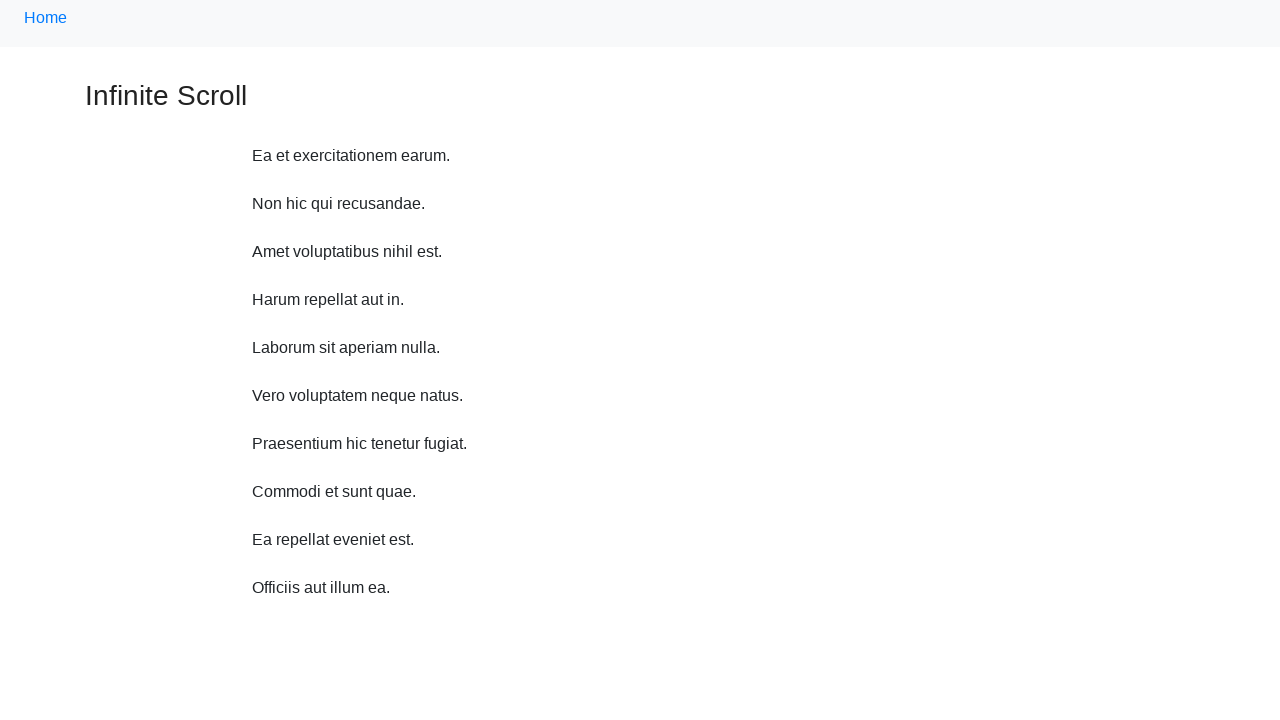

Waited 1 second before scrolling
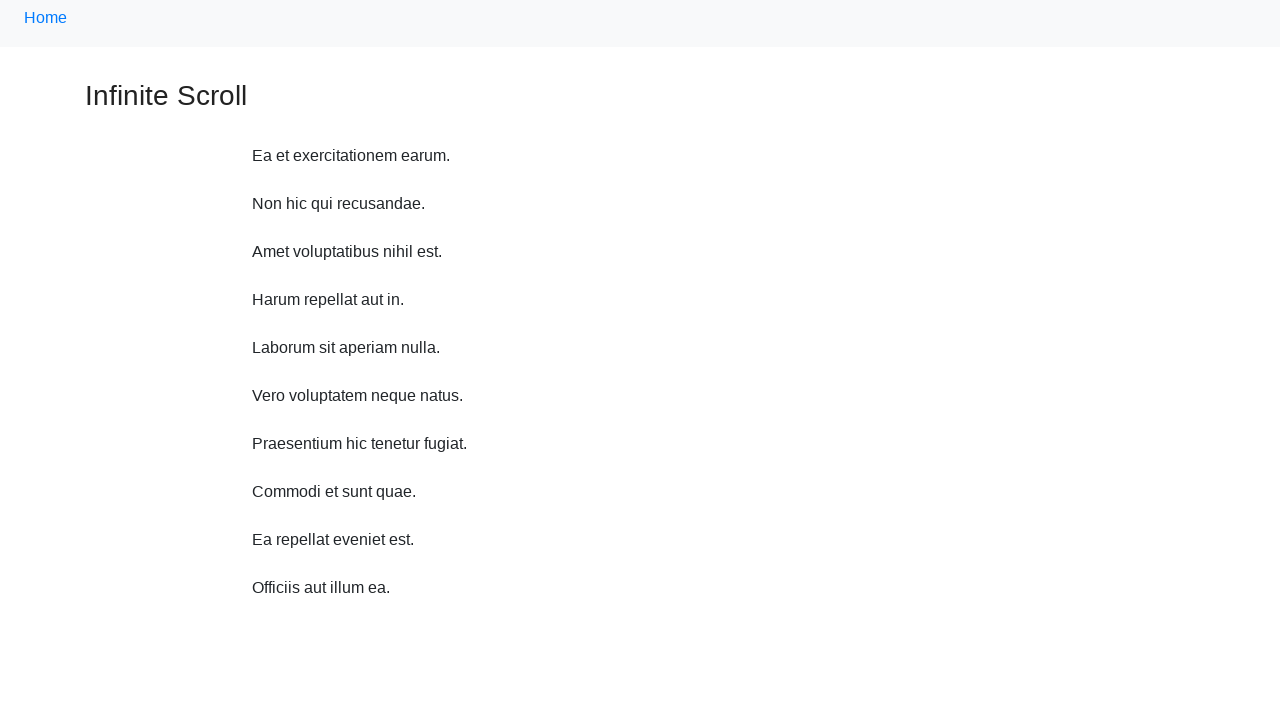

Scrolled down 750 pixels (iteration 2/10)
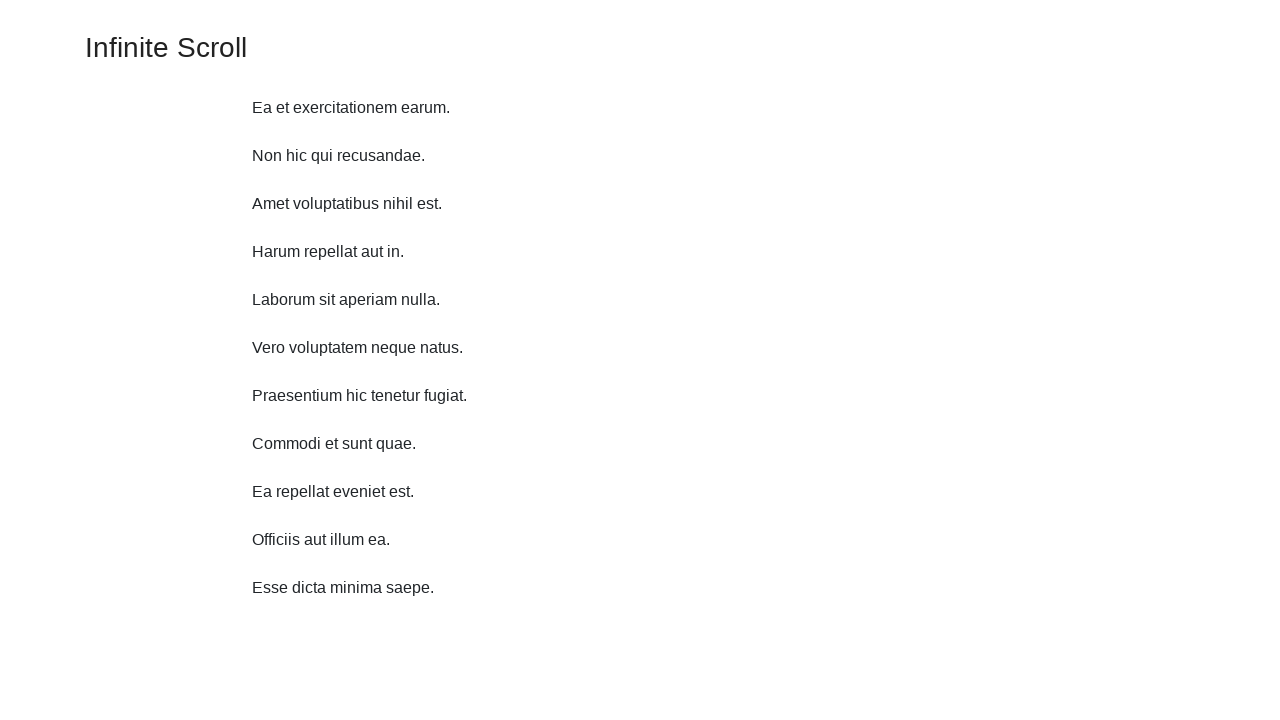

Waited 1 second before scrolling
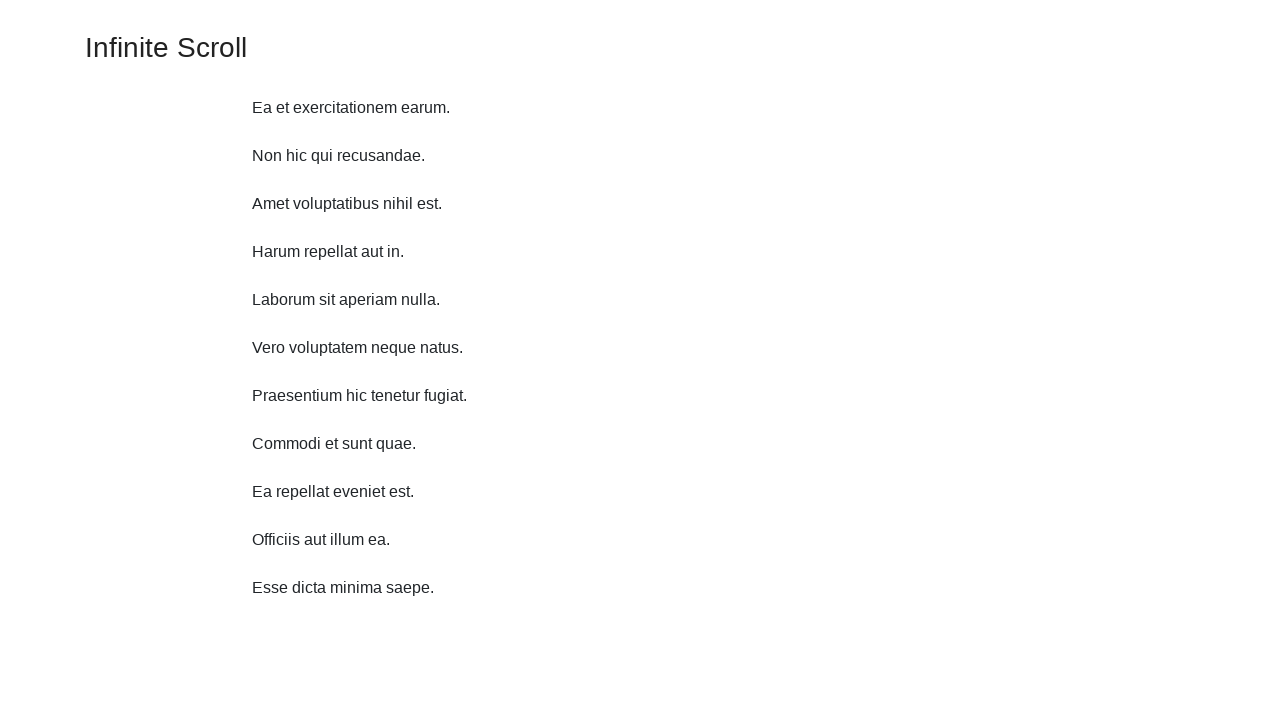

Scrolled down 750 pixels (iteration 3/10)
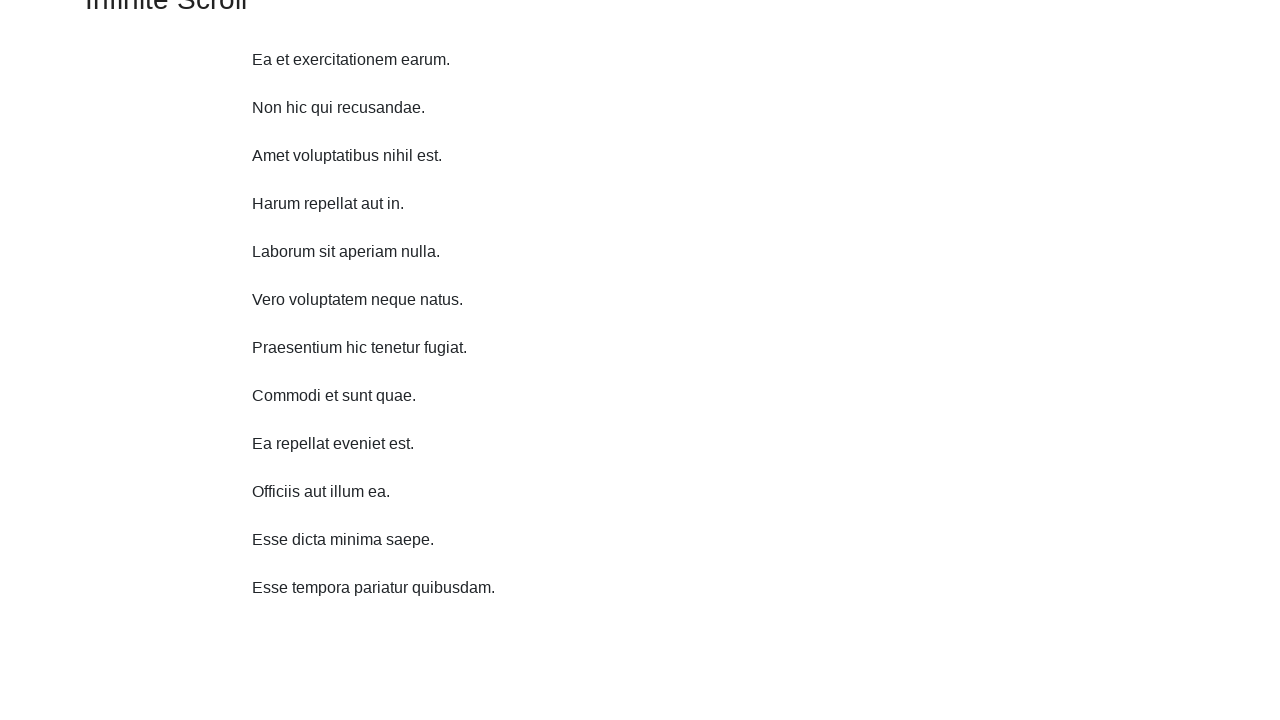

Waited 1 second before scrolling
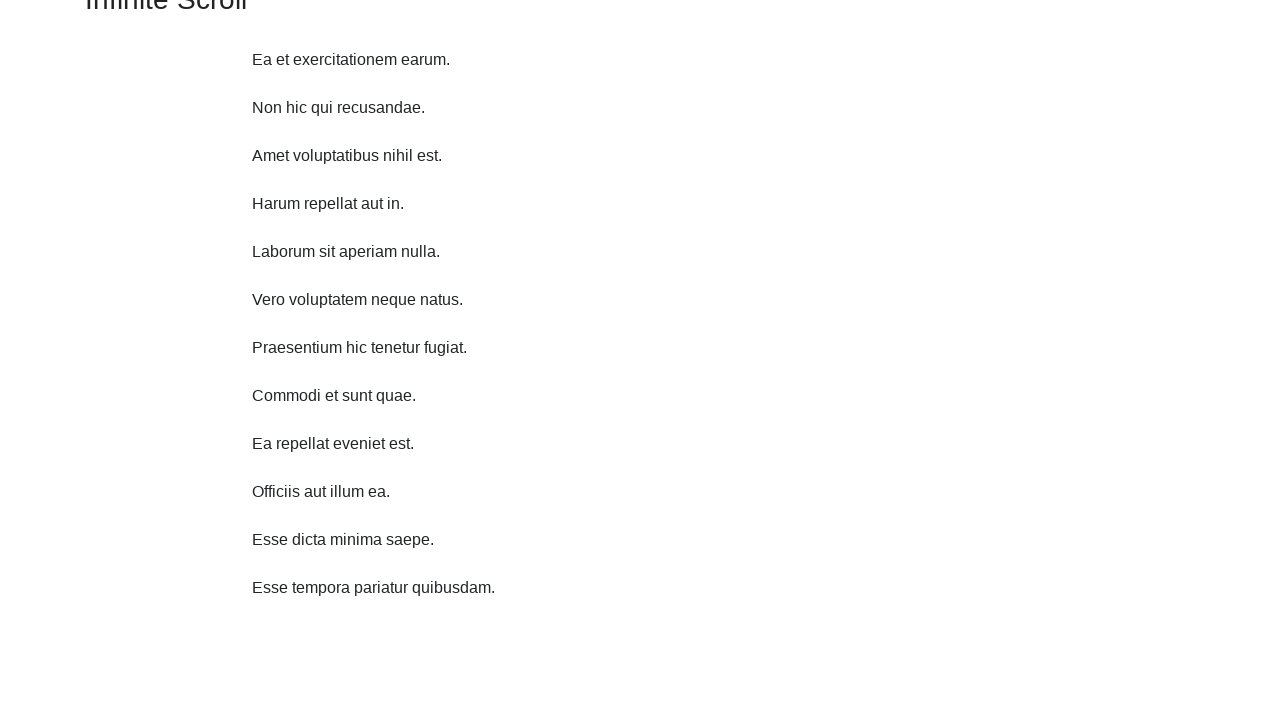

Scrolled down 750 pixels (iteration 4/10)
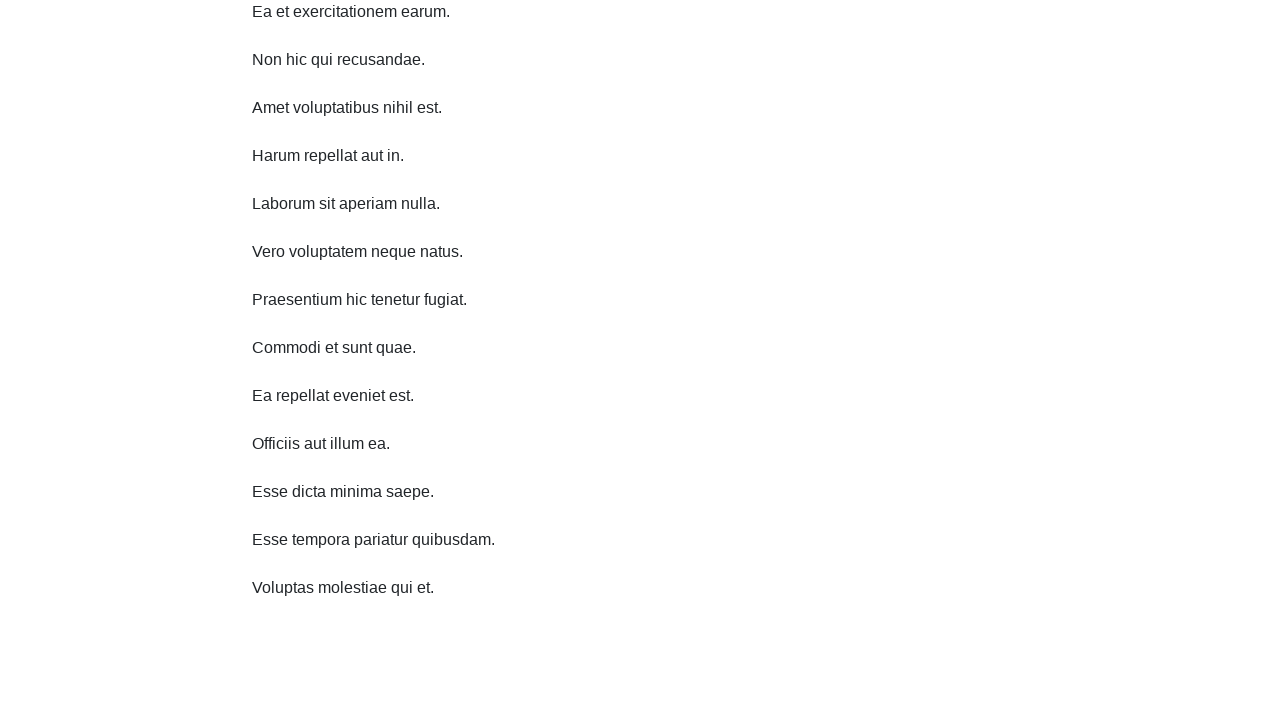

Waited 1 second before scrolling
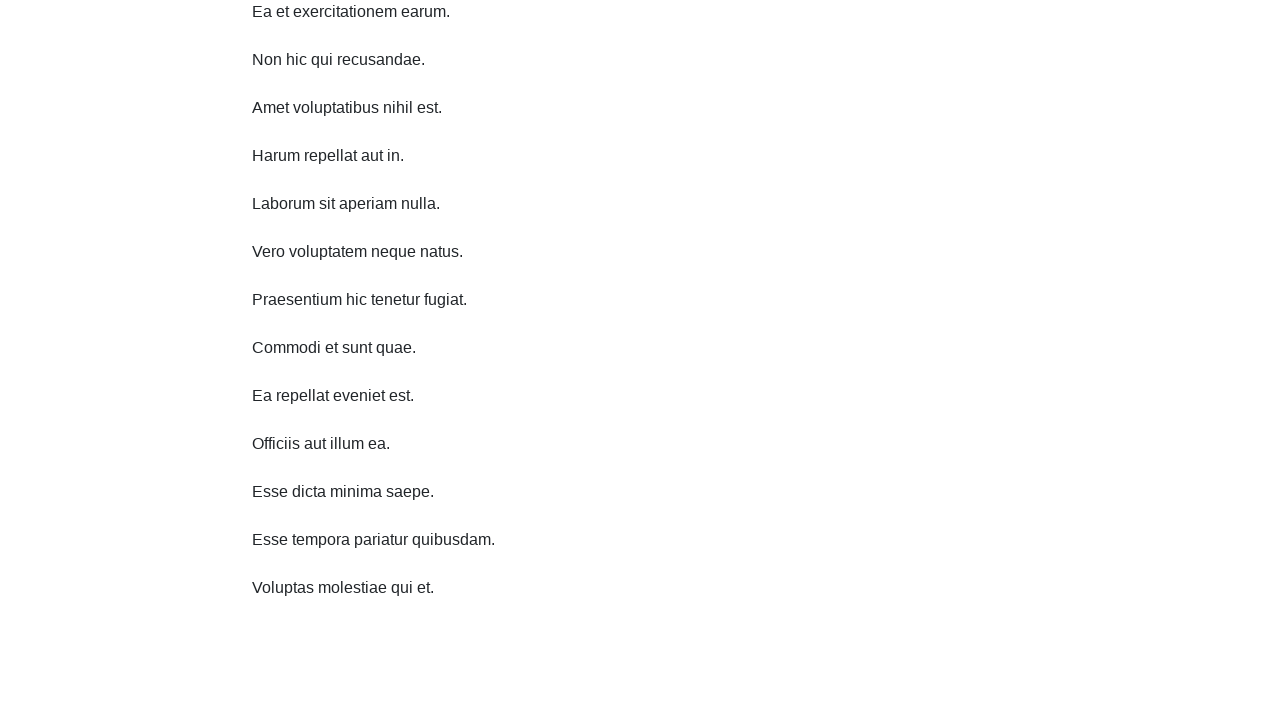

Scrolled down 750 pixels (iteration 5/10)
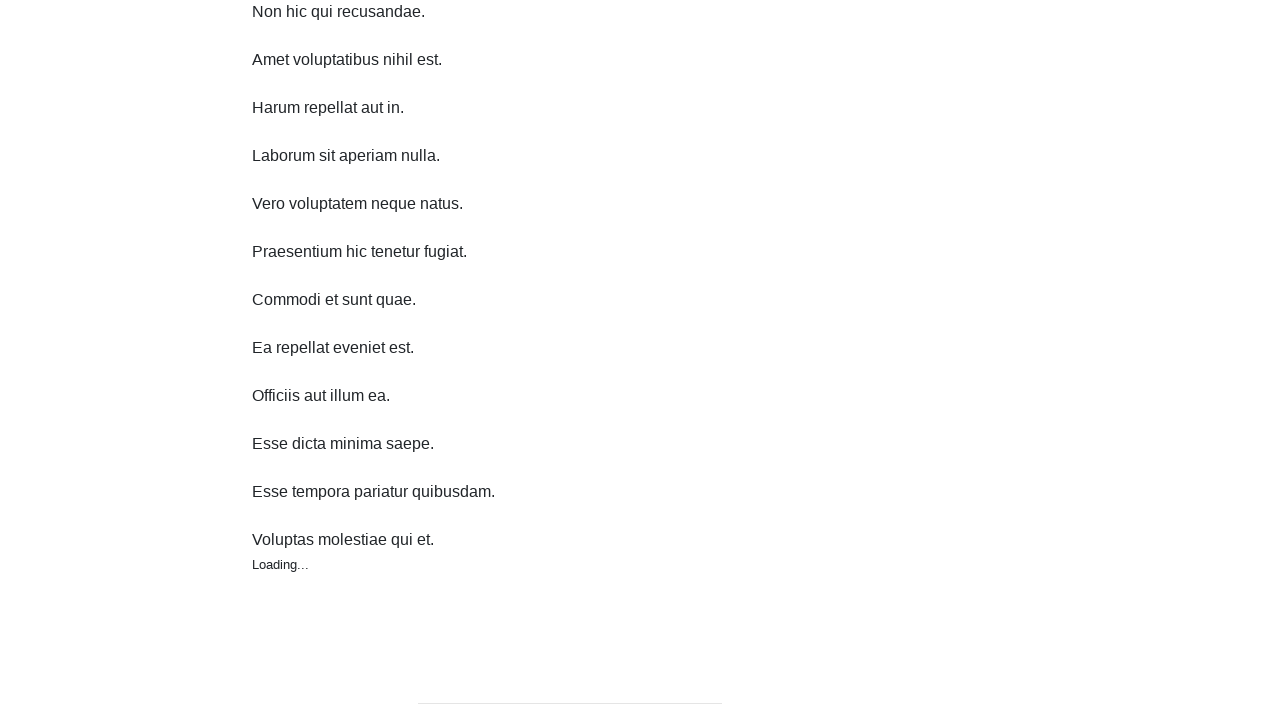

Waited 1 second before scrolling
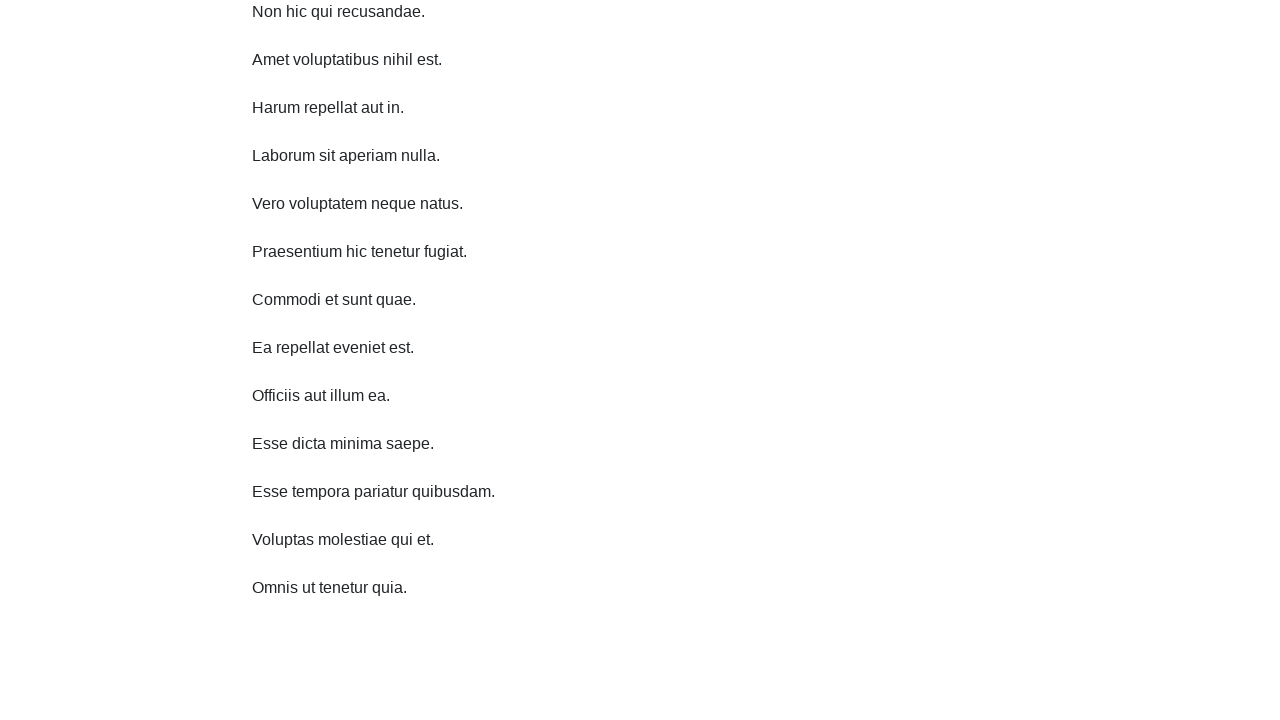

Scrolled down 750 pixels (iteration 6/10)
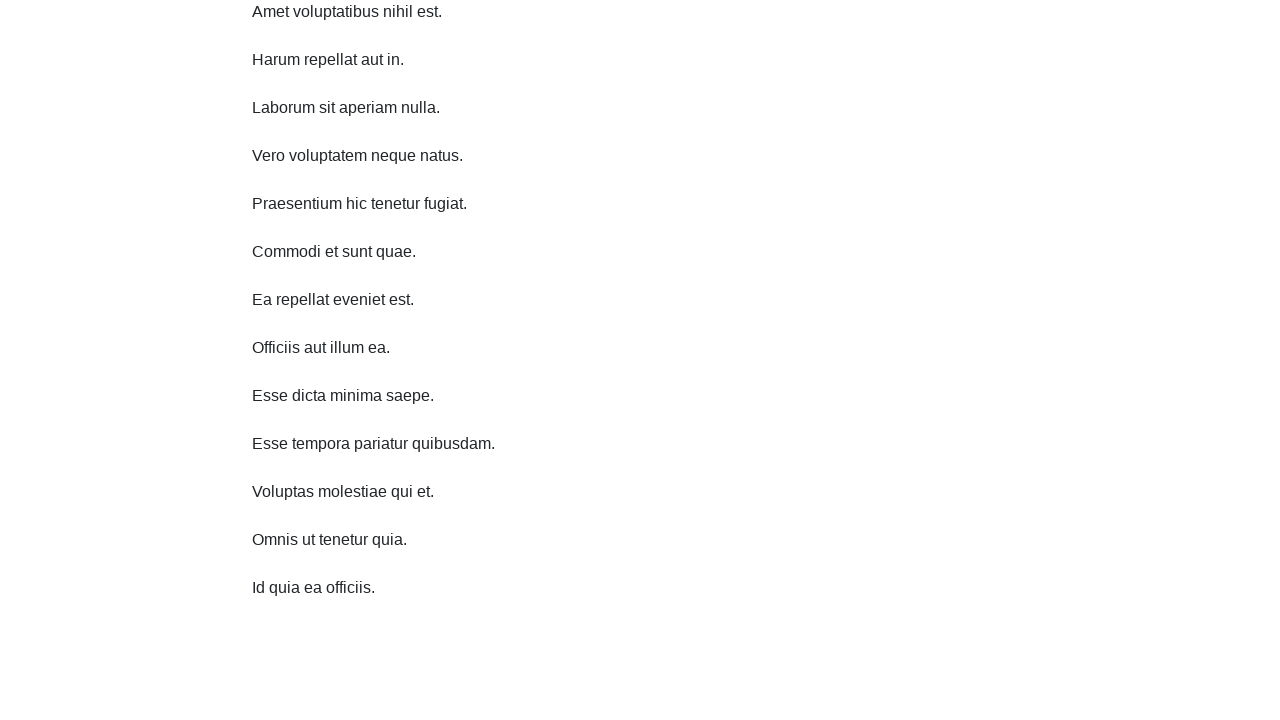

Waited 1 second before scrolling
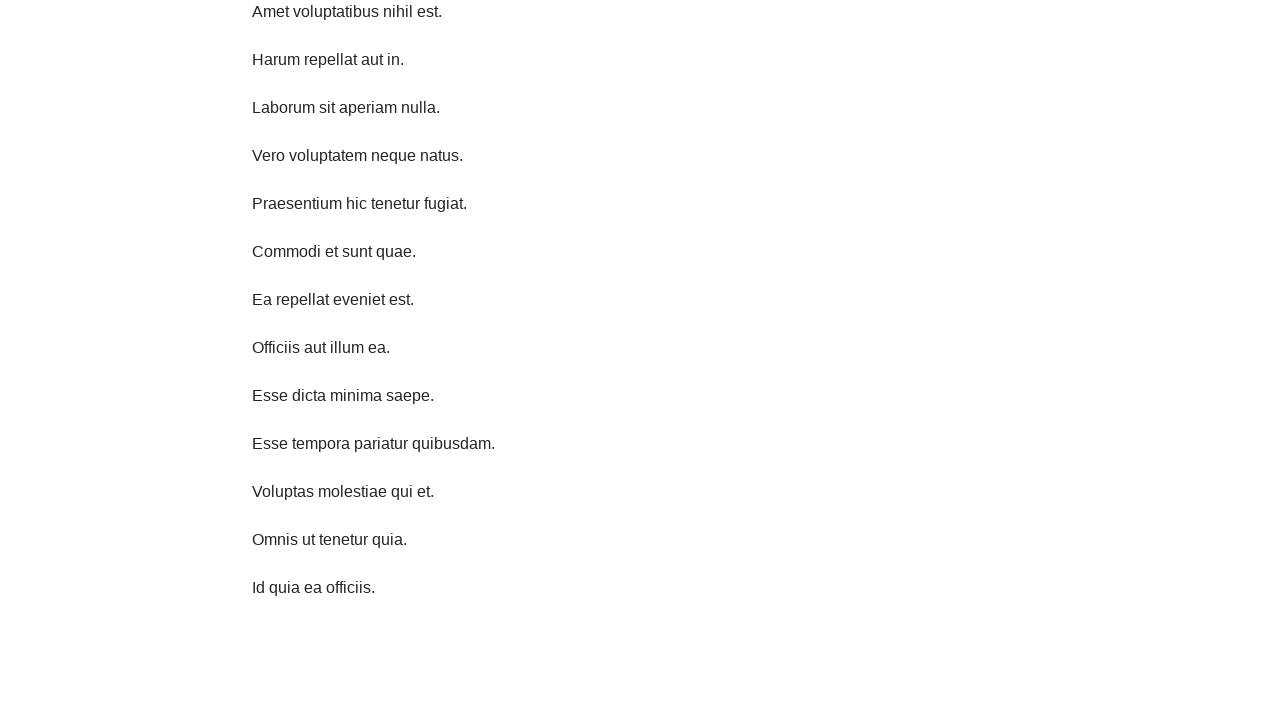

Scrolled down 750 pixels (iteration 7/10)
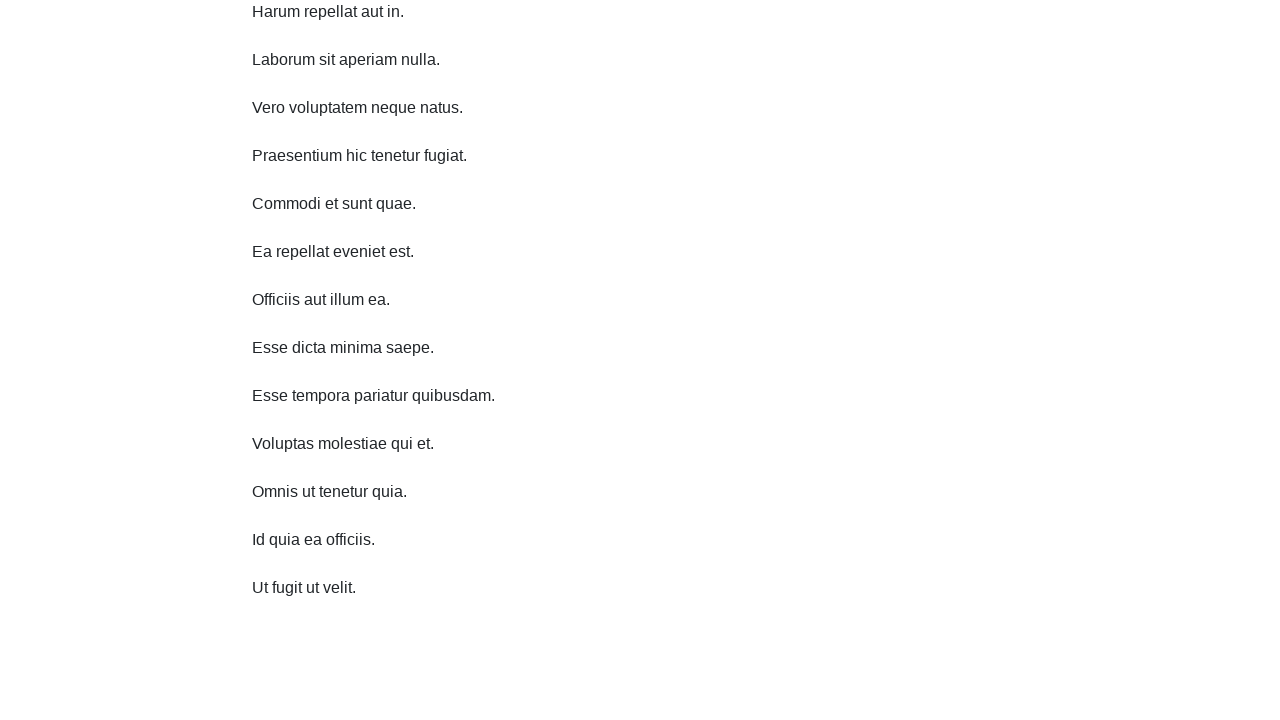

Waited 1 second before scrolling
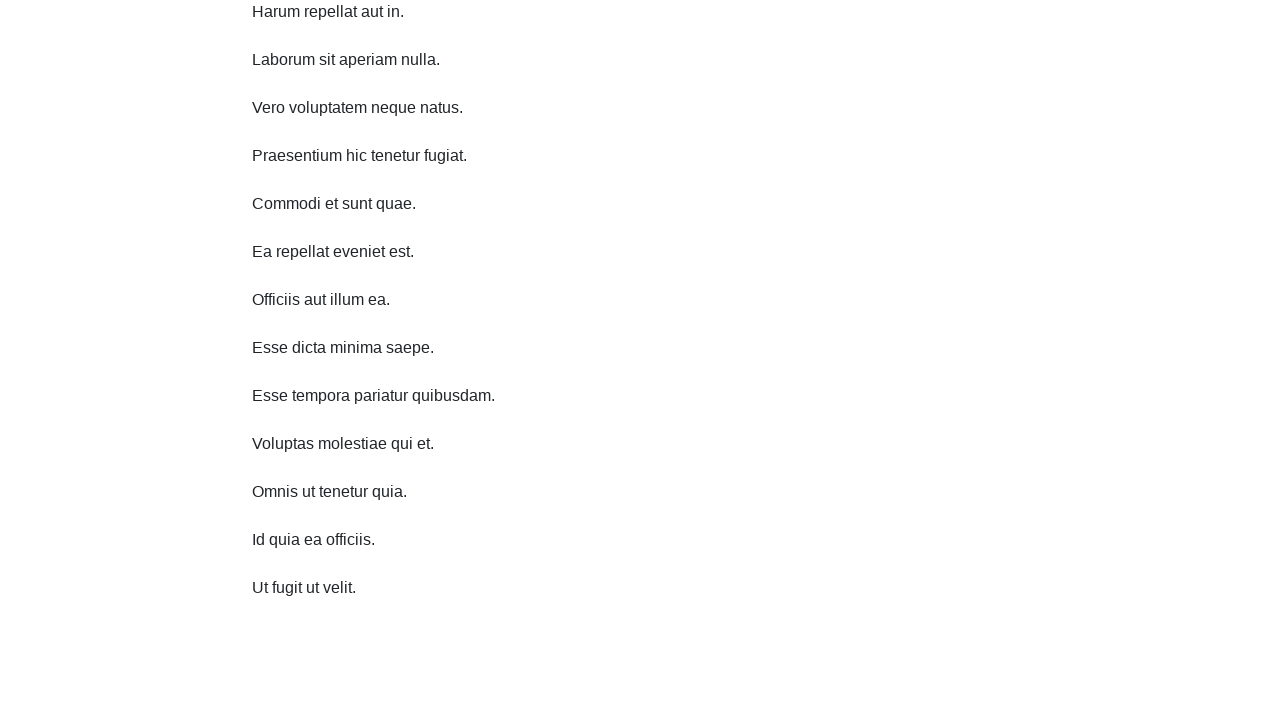

Scrolled down 750 pixels (iteration 8/10)
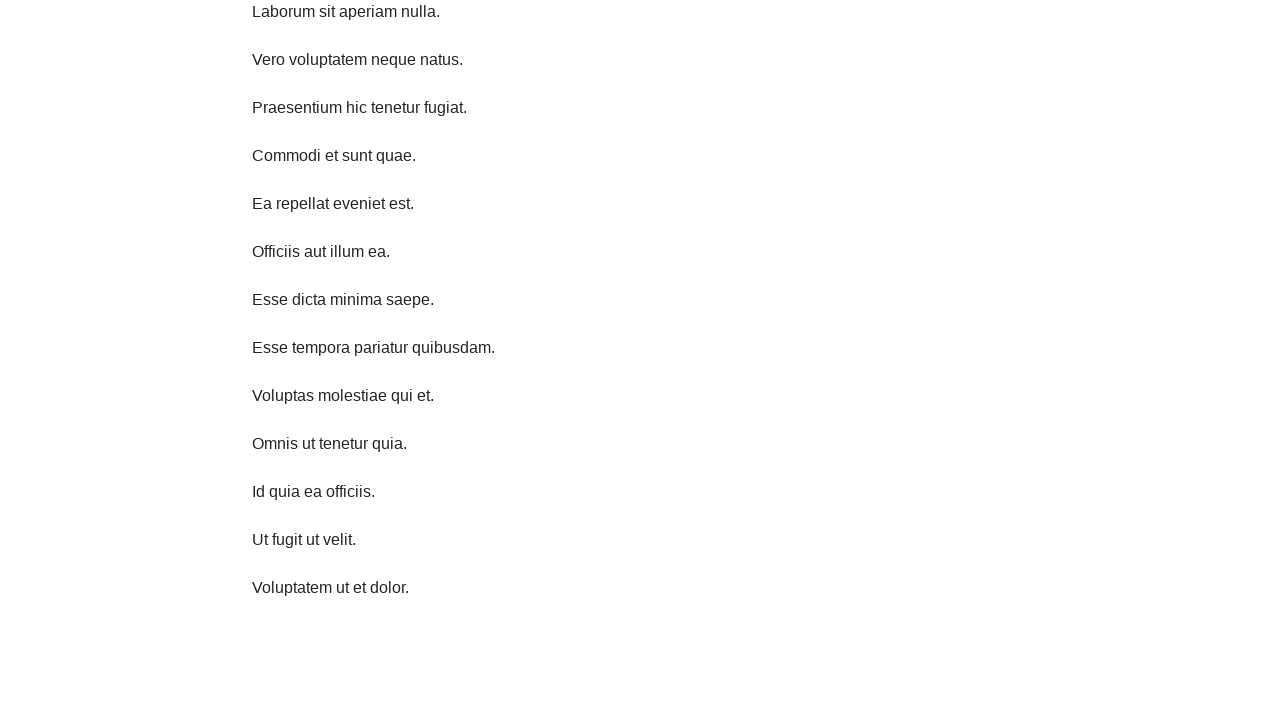

Waited 1 second before scrolling
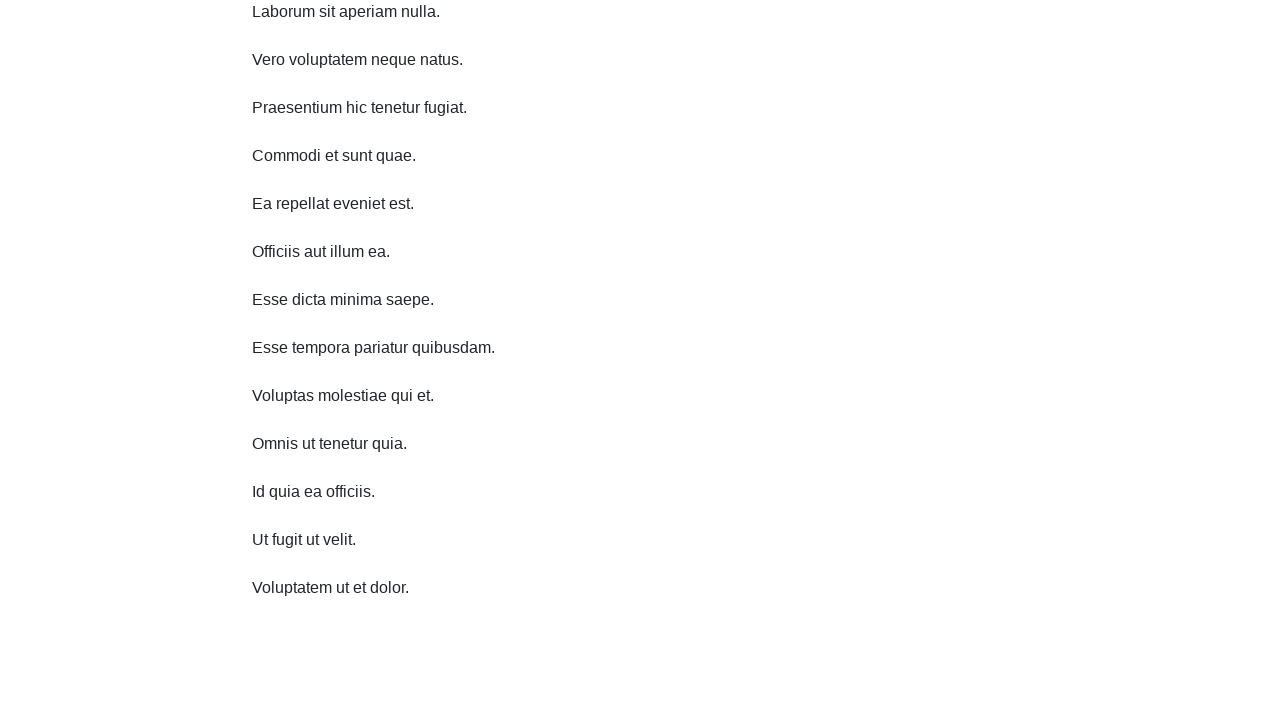

Scrolled down 750 pixels (iteration 9/10)
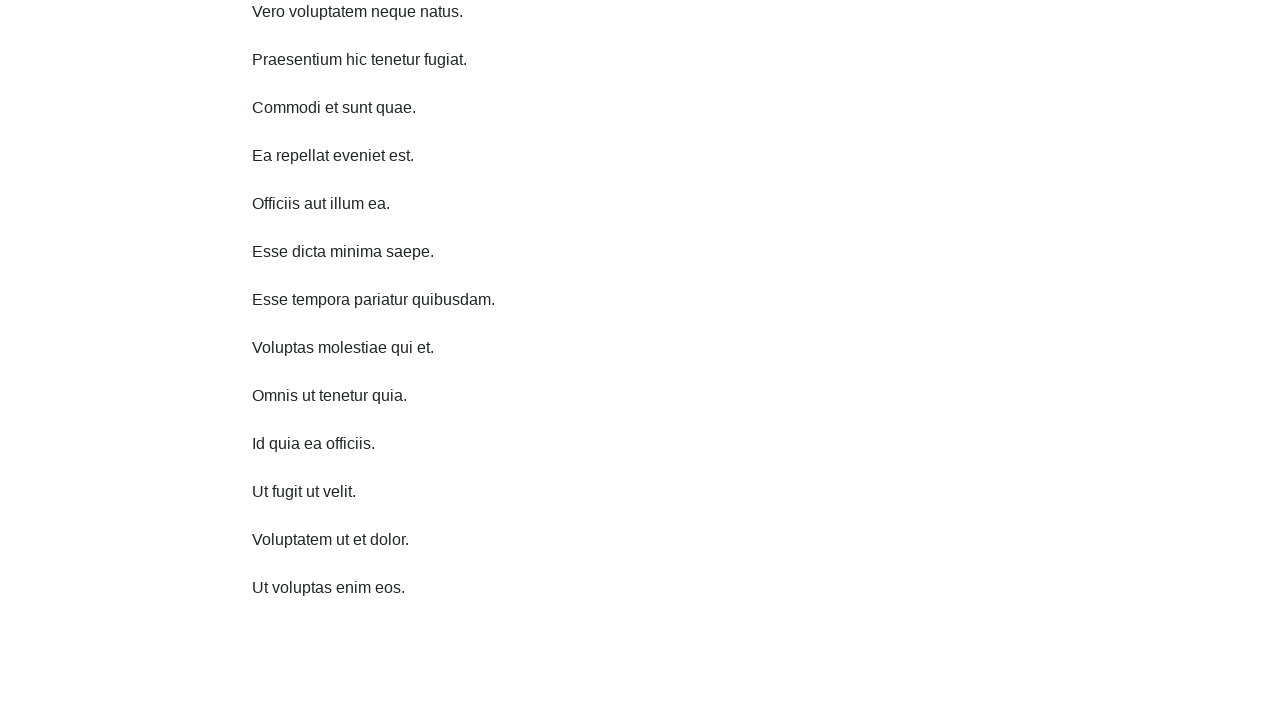

Waited 1 second before scrolling
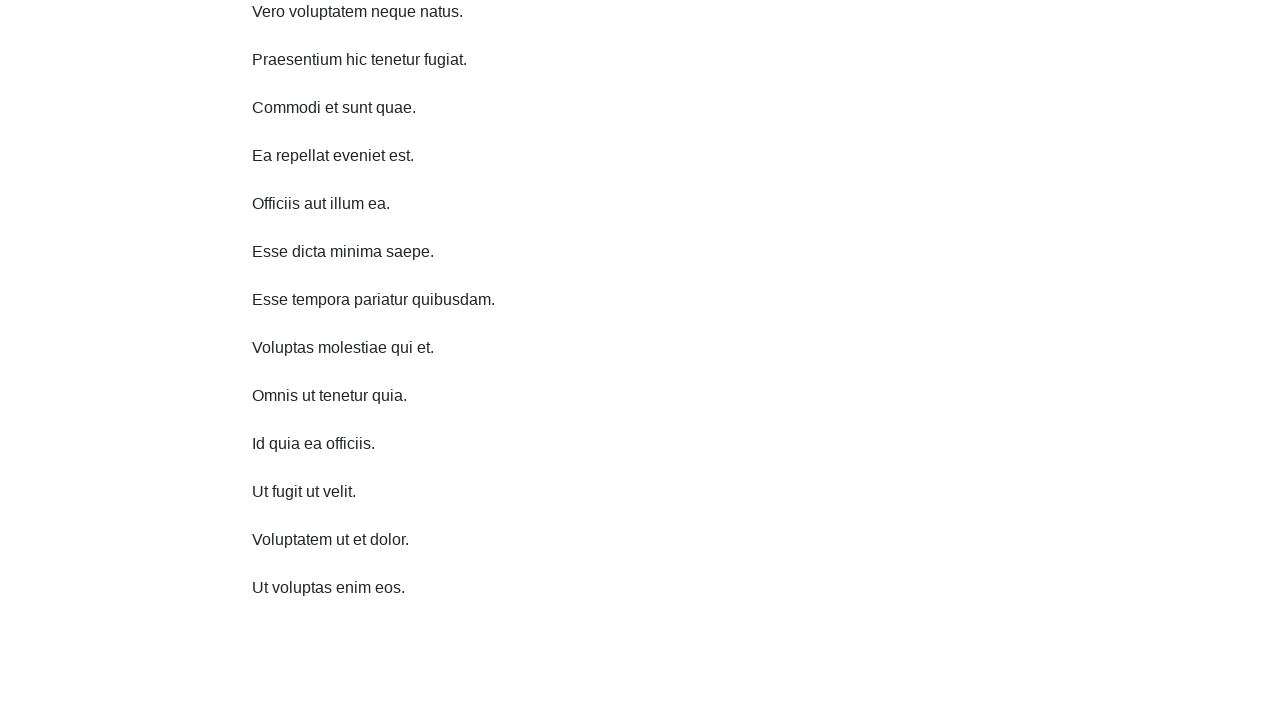

Scrolled down 750 pixels (iteration 10/10)
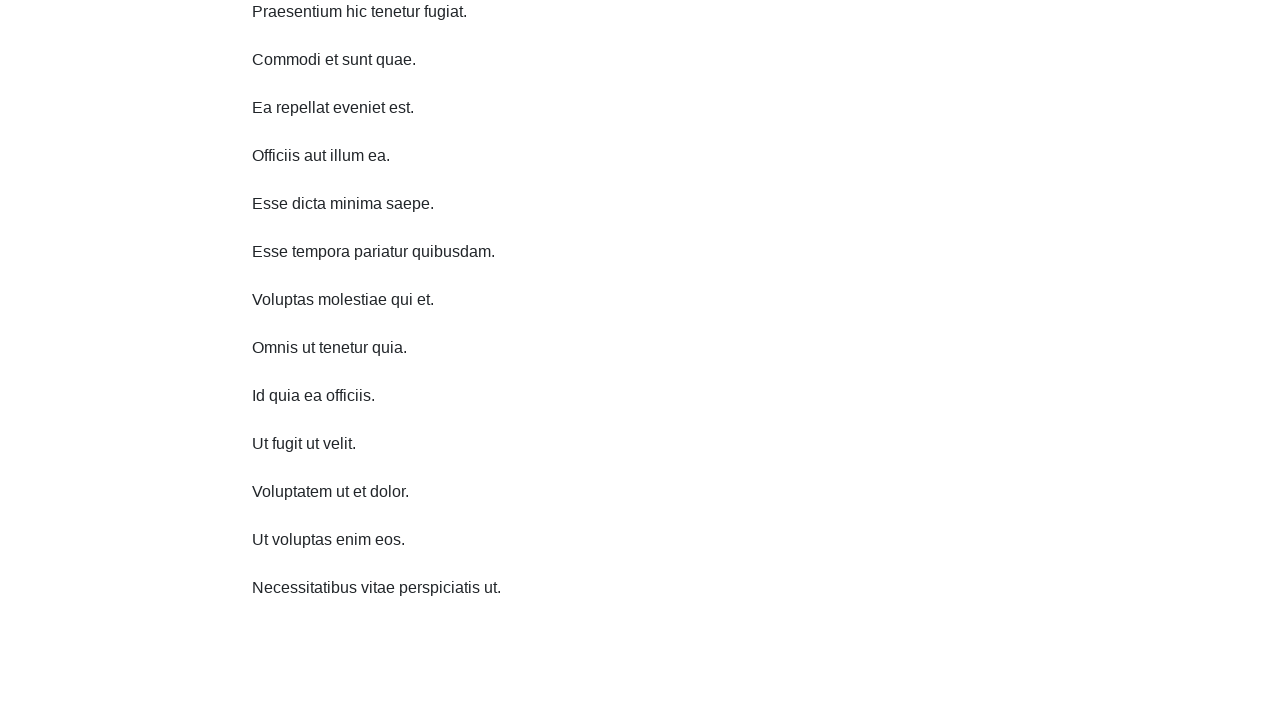

Waited 1 second before scrolling
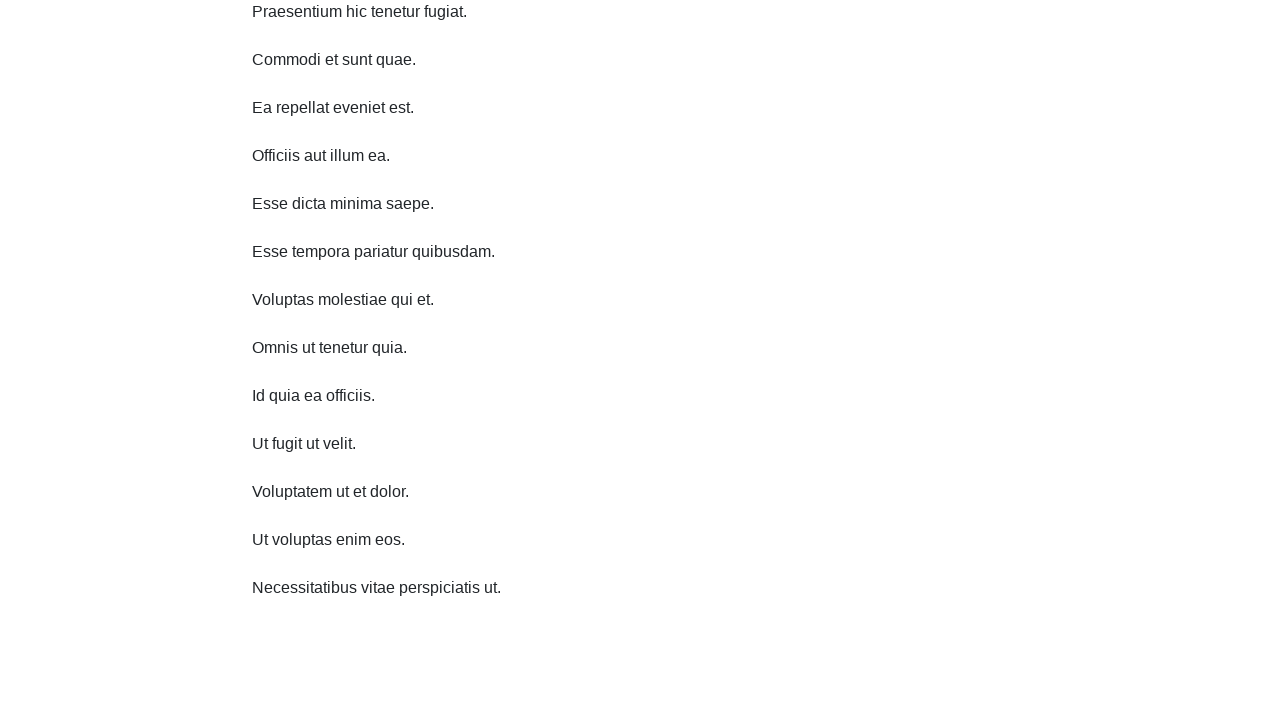

Scrolled up 750 pixels (iteration 1/10)
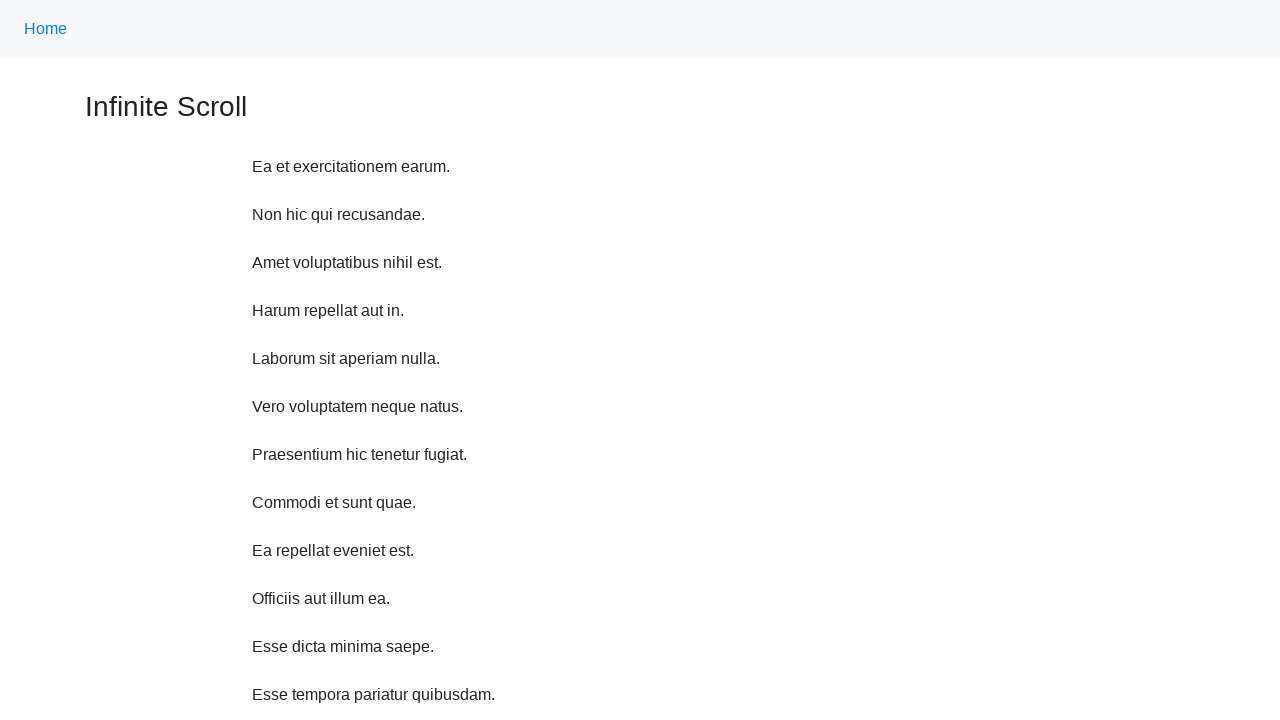

Waited 1 second before scrolling
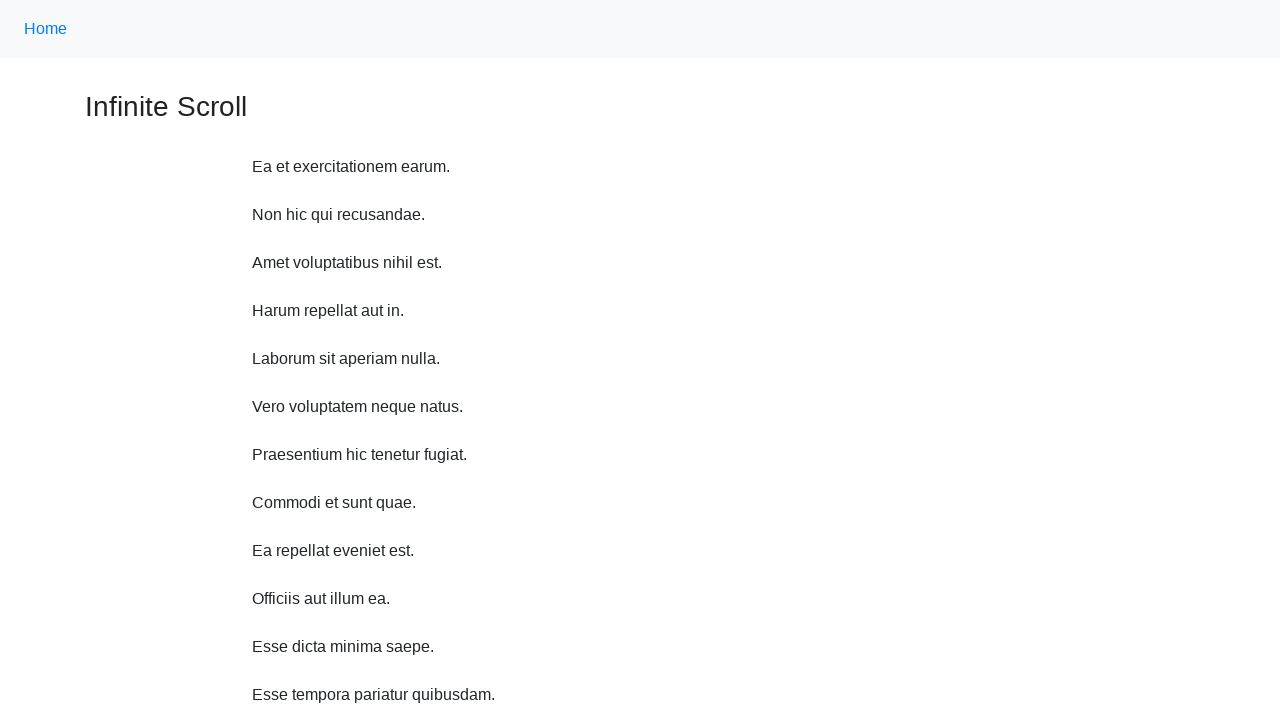

Scrolled up 750 pixels (iteration 2/10)
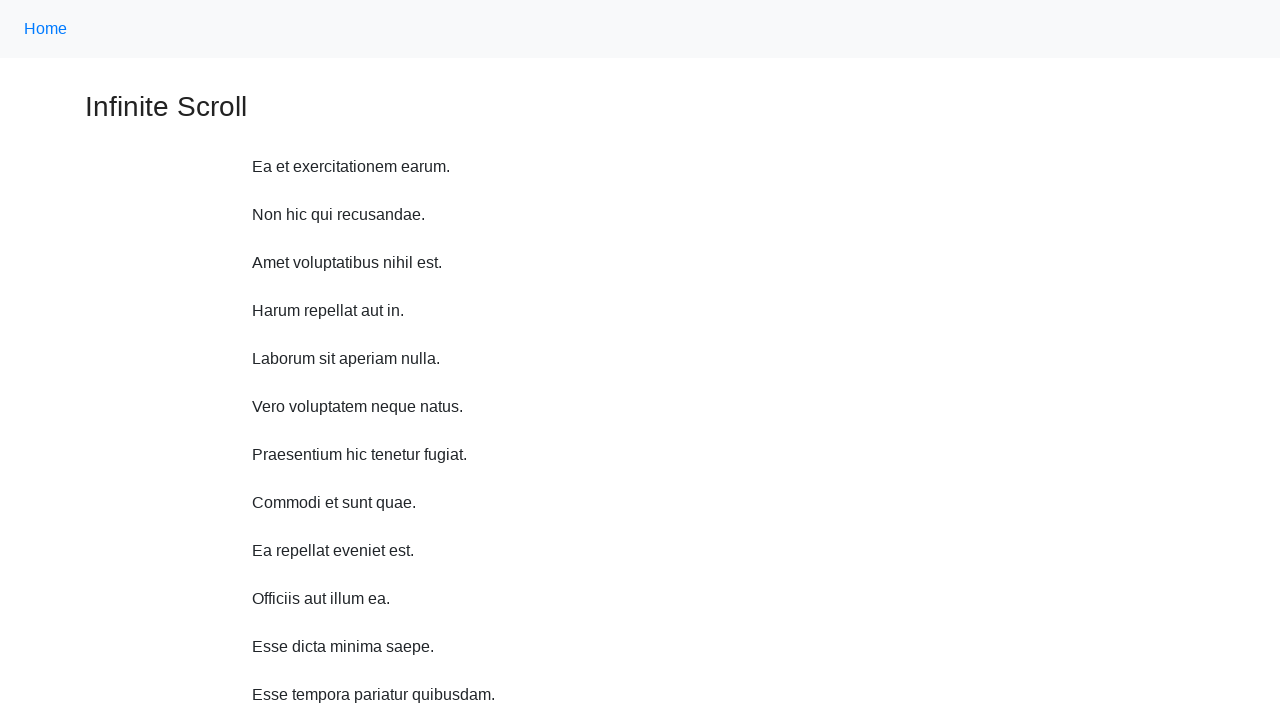

Waited 1 second before scrolling
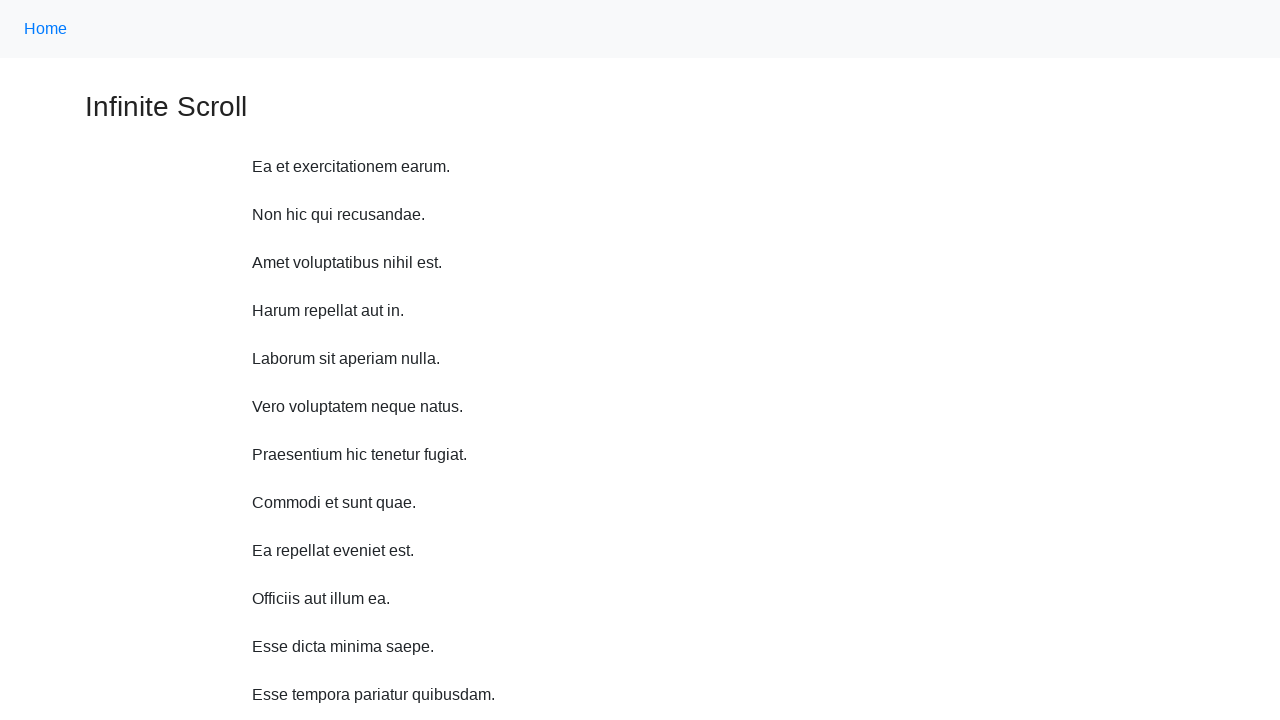

Scrolled up 750 pixels (iteration 3/10)
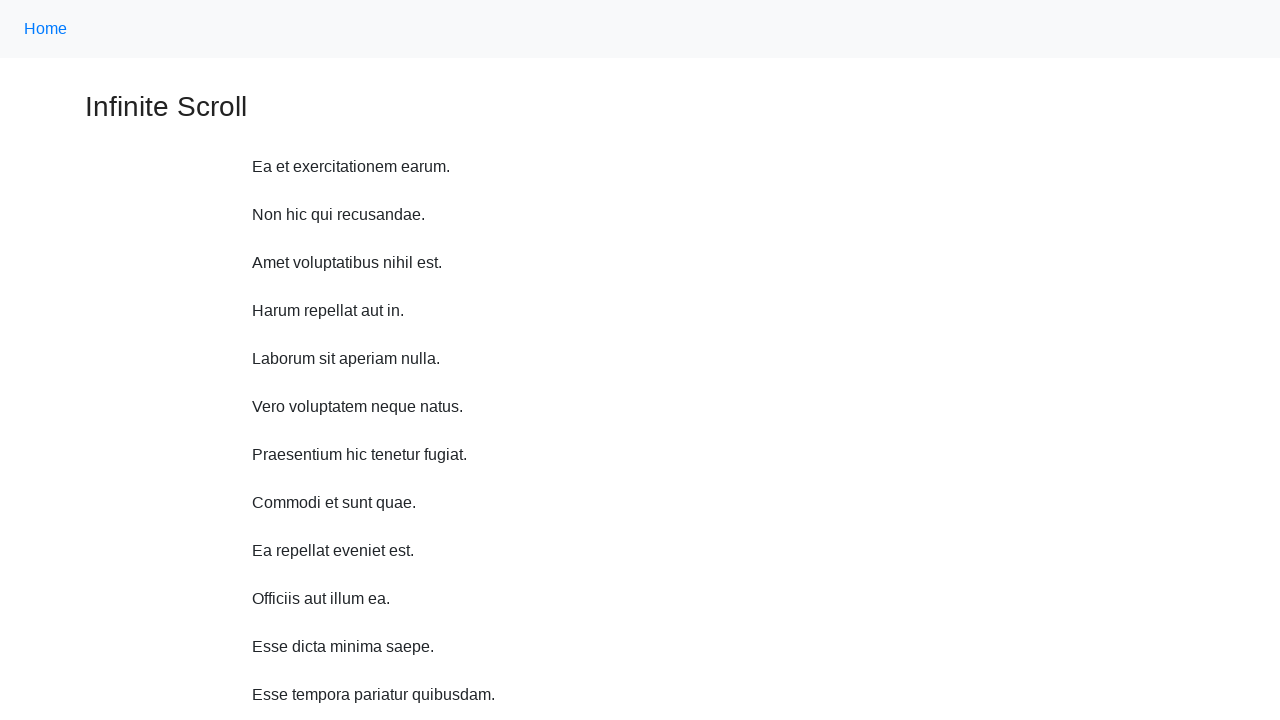

Waited 1 second before scrolling
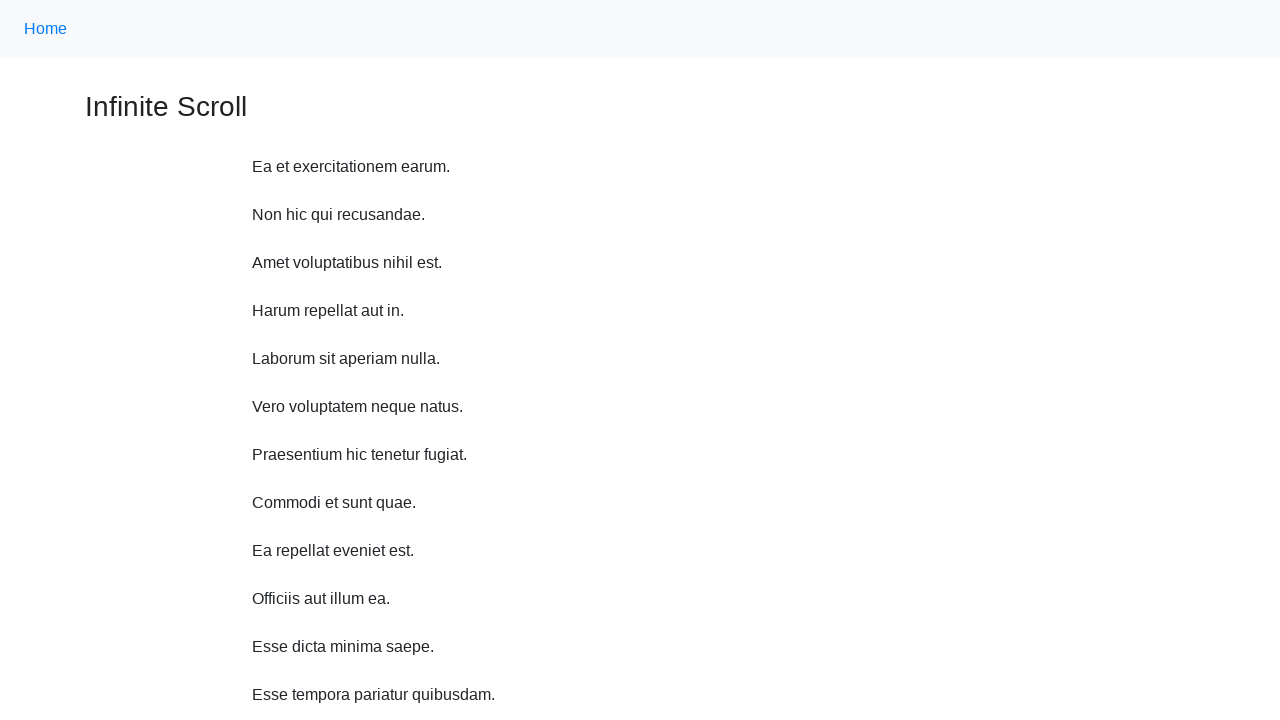

Scrolled up 750 pixels (iteration 4/10)
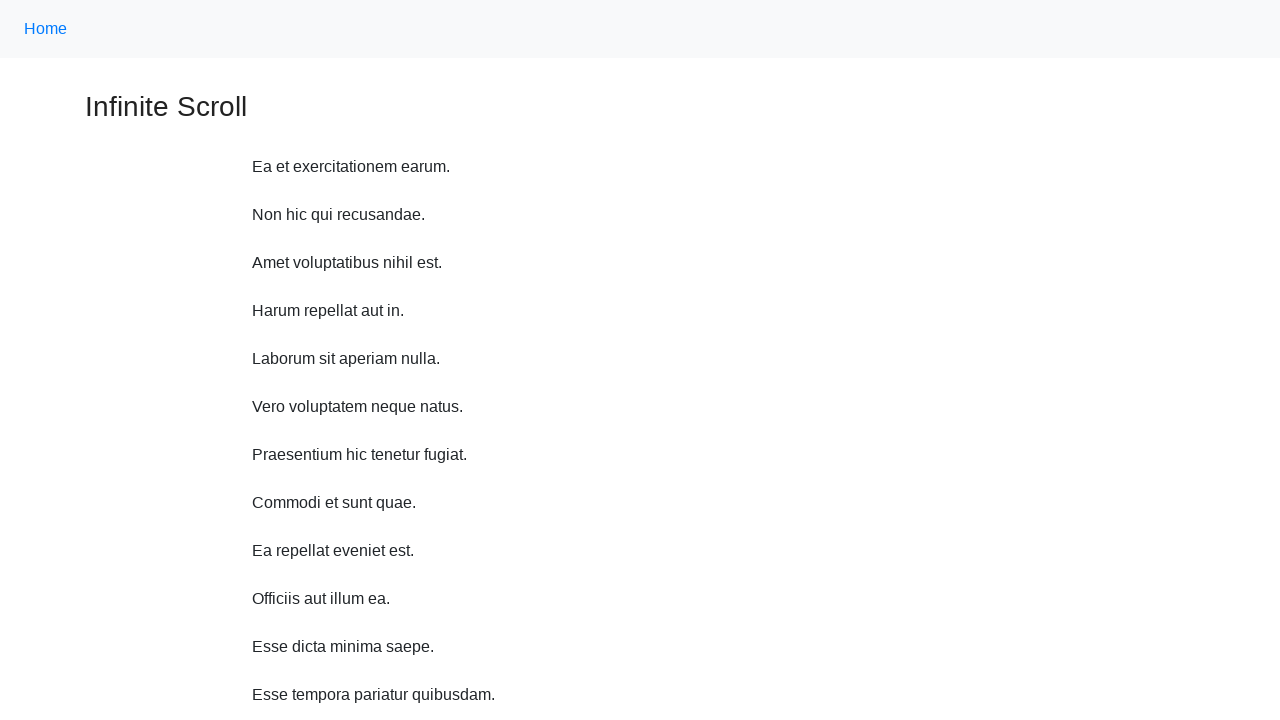

Waited 1 second before scrolling
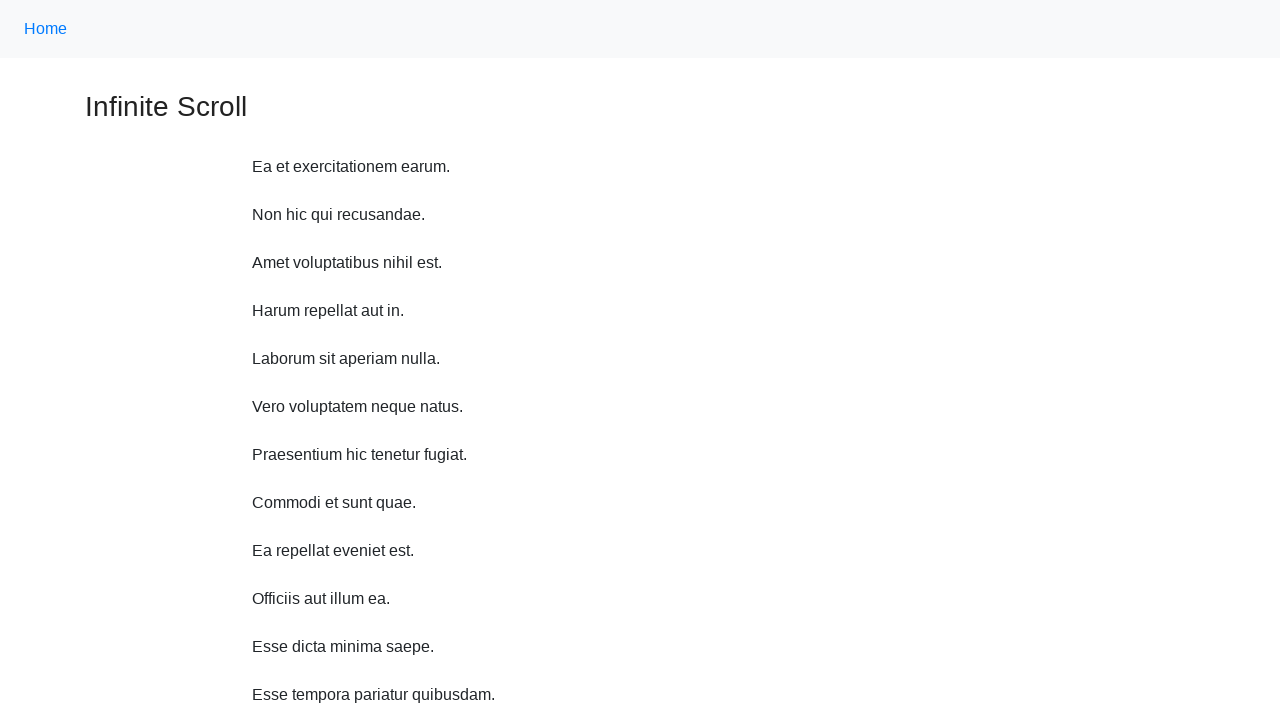

Scrolled up 750 pixels (iteration 5/10)
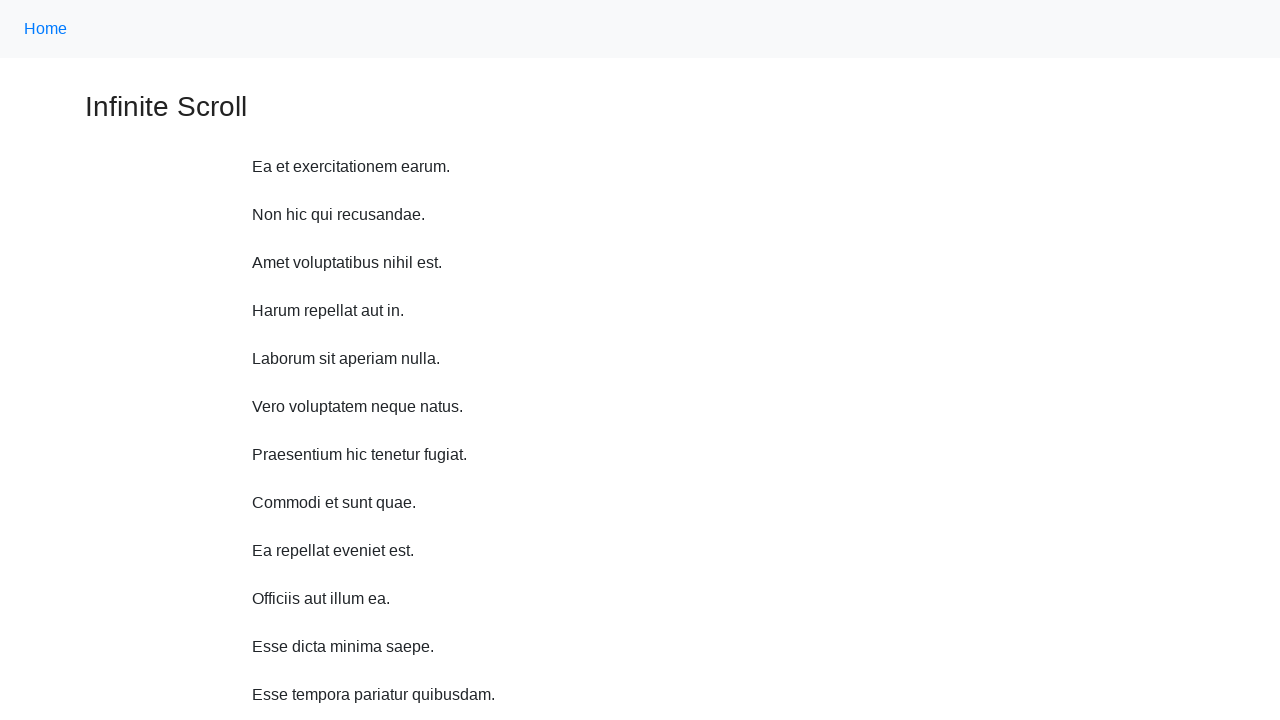

Waited 1 second before scrolling
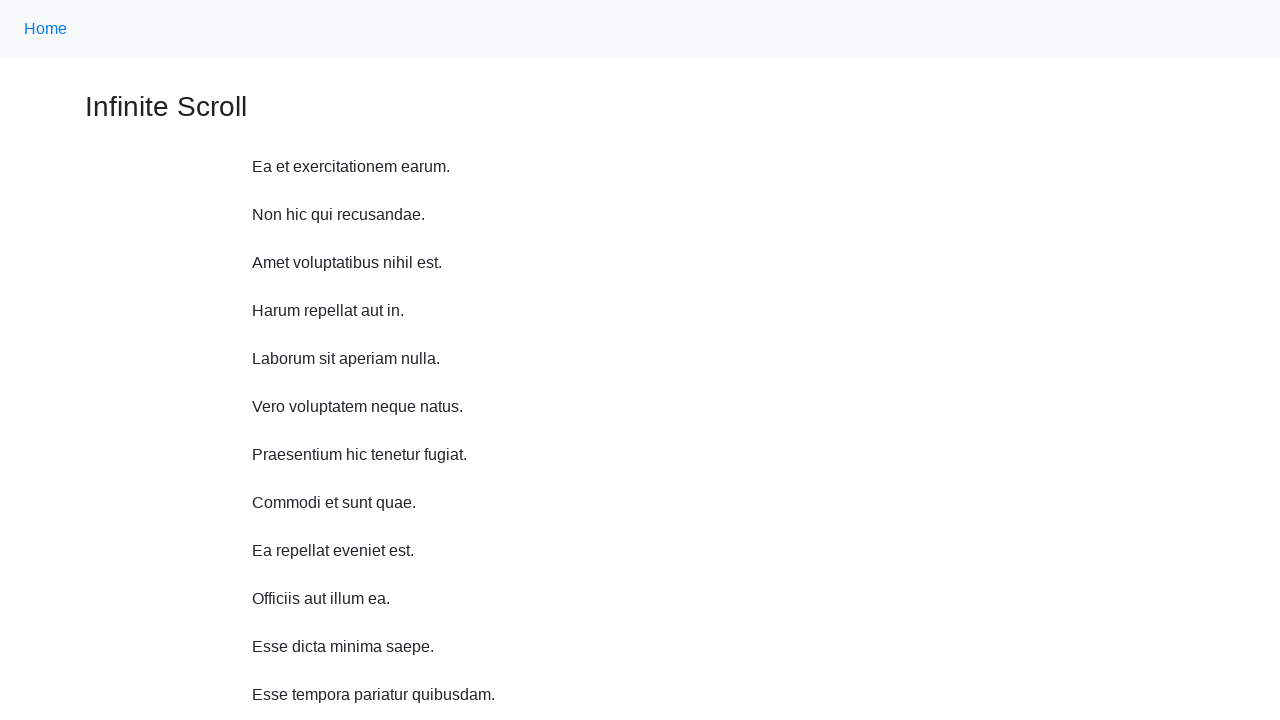

Scrolled up 750 pixels (iteration 6/10)
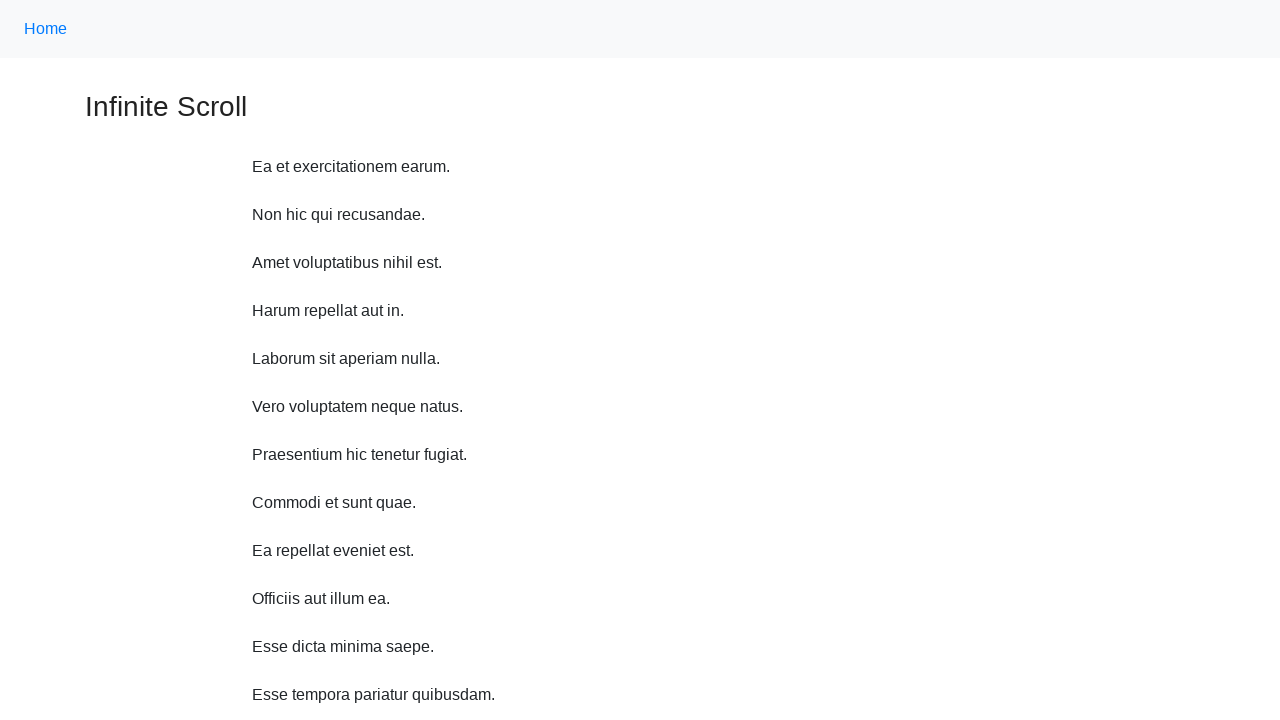

Waited 1 second before scrolling
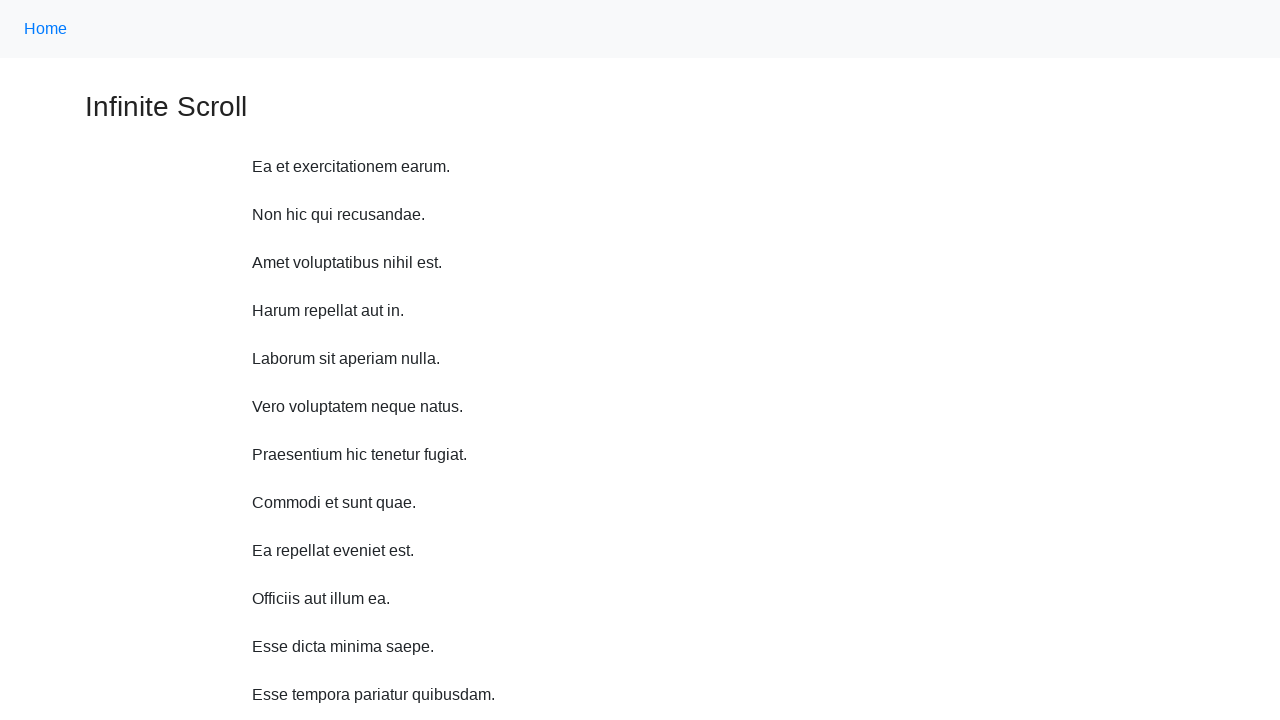

Scrolled up 750 pixels (iteration 7/10)
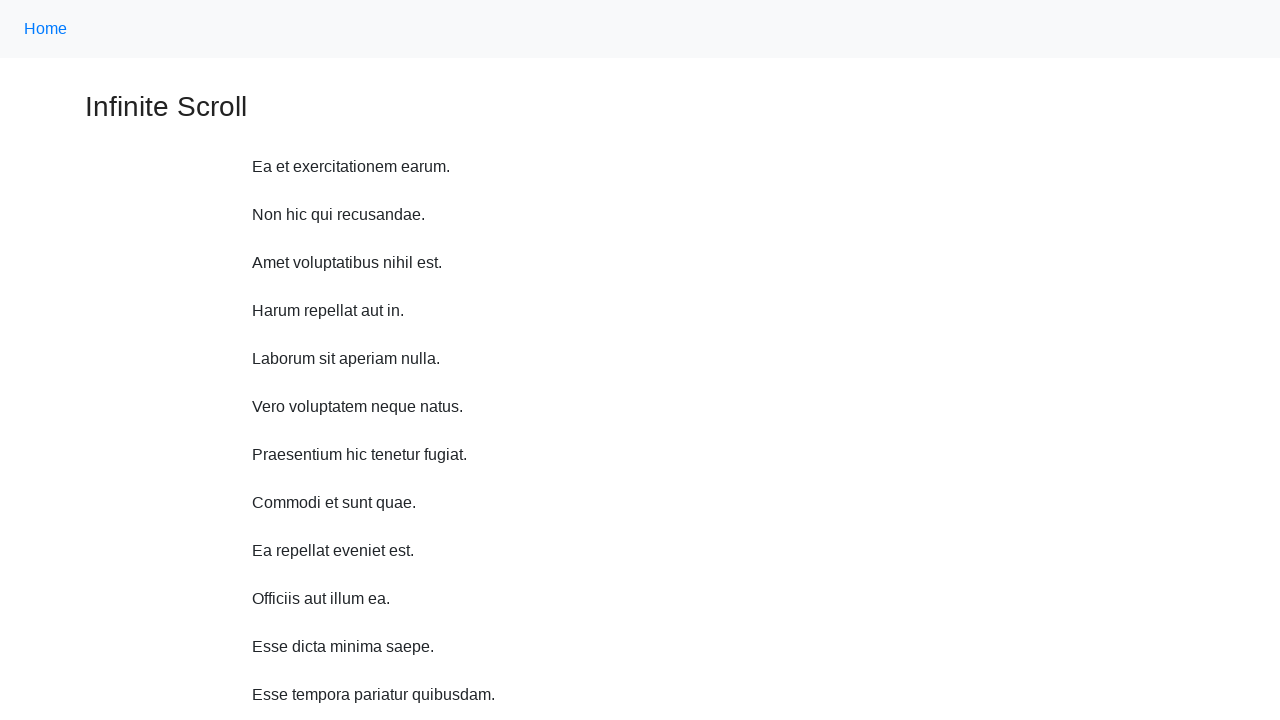

Waited 1 second before scrolling
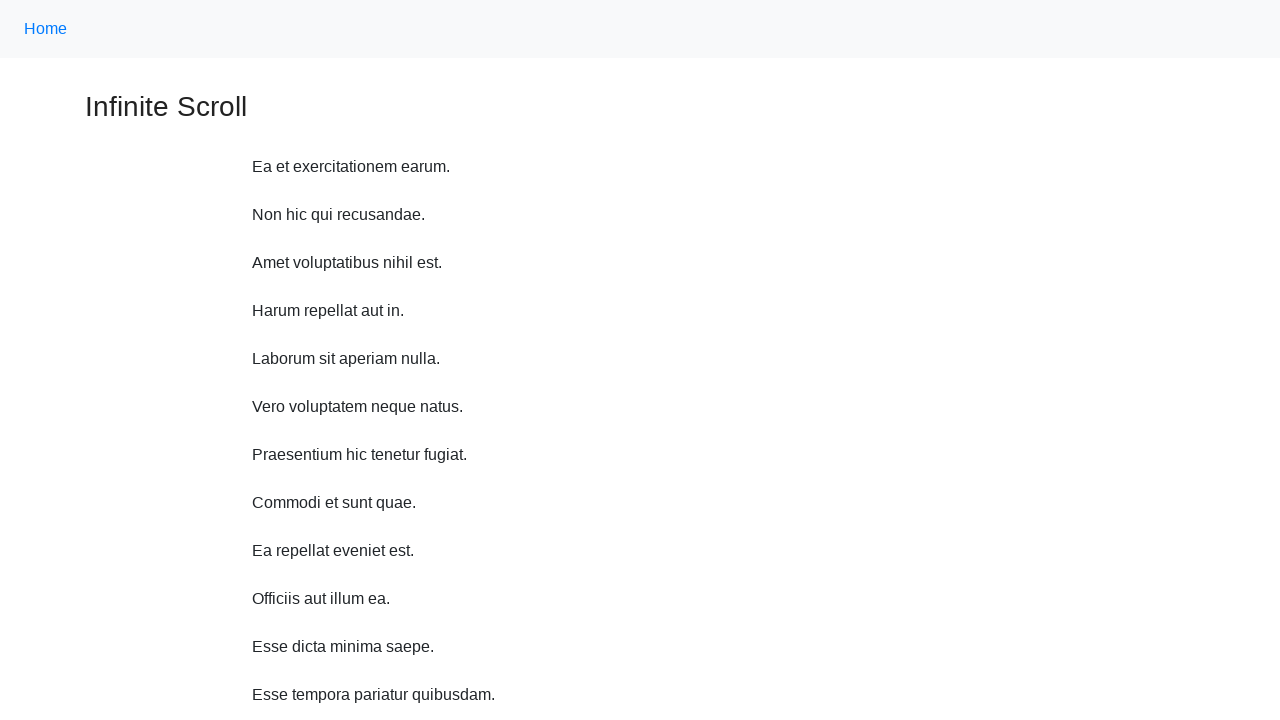

Scrolled up 750 pixels (iteration 8/10)
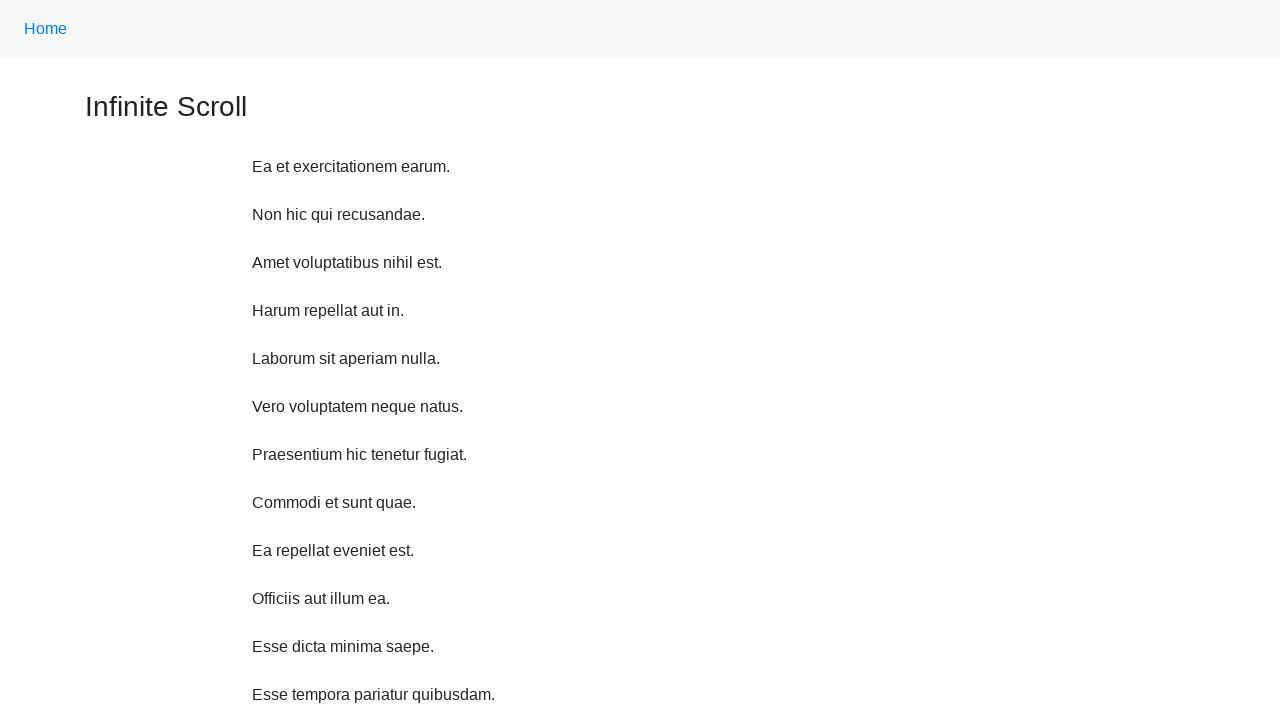

Waited 1 second before scrolling
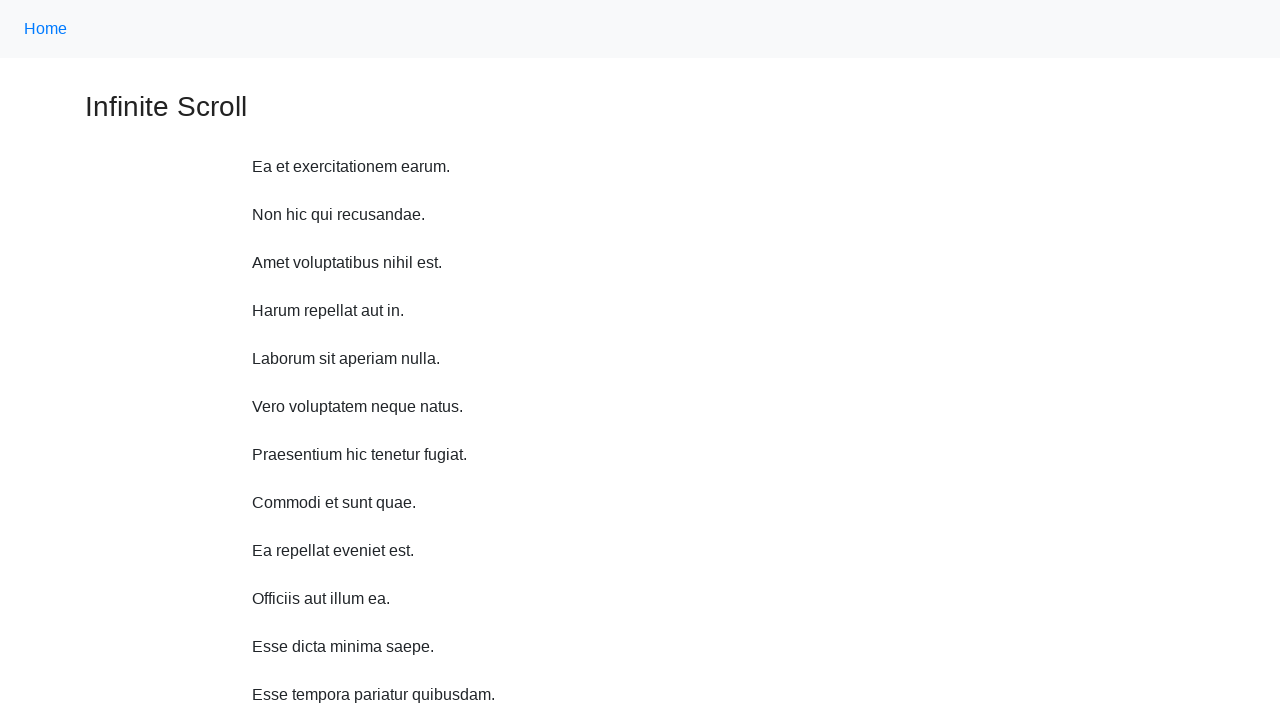

Scrolled up 750 pixels (iteration 9/10)
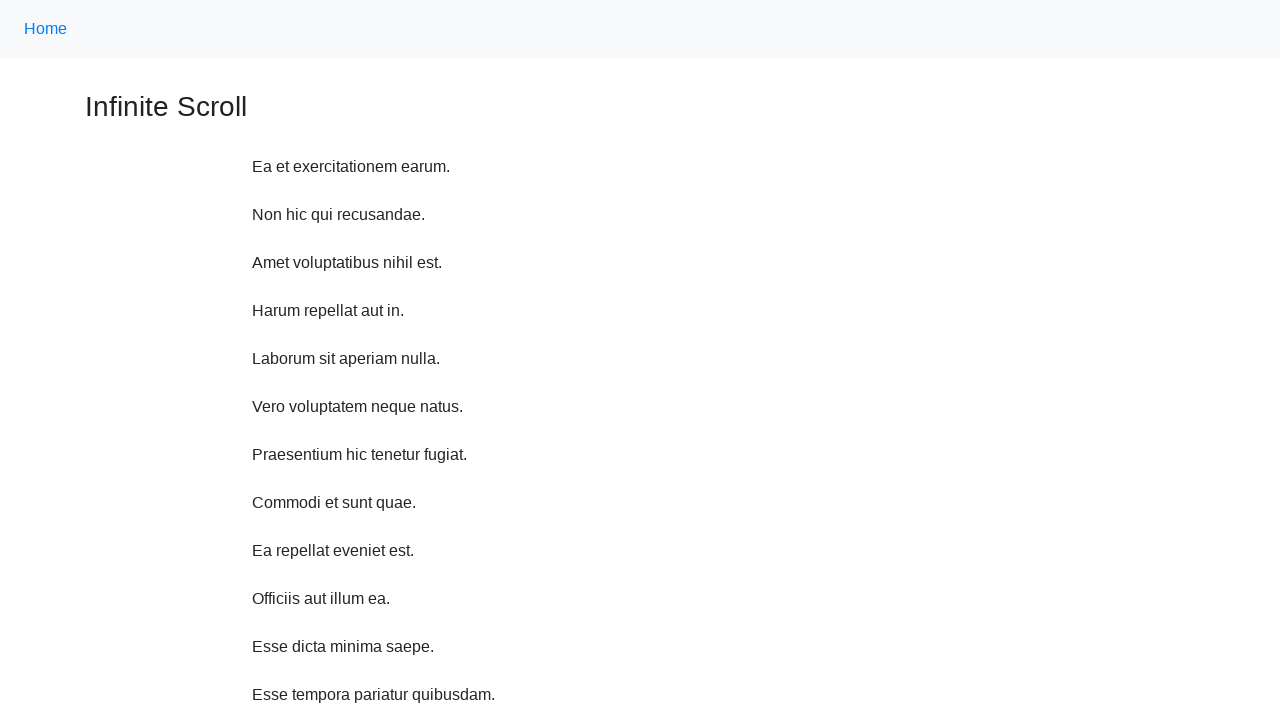

Waited 1 second before scrolling
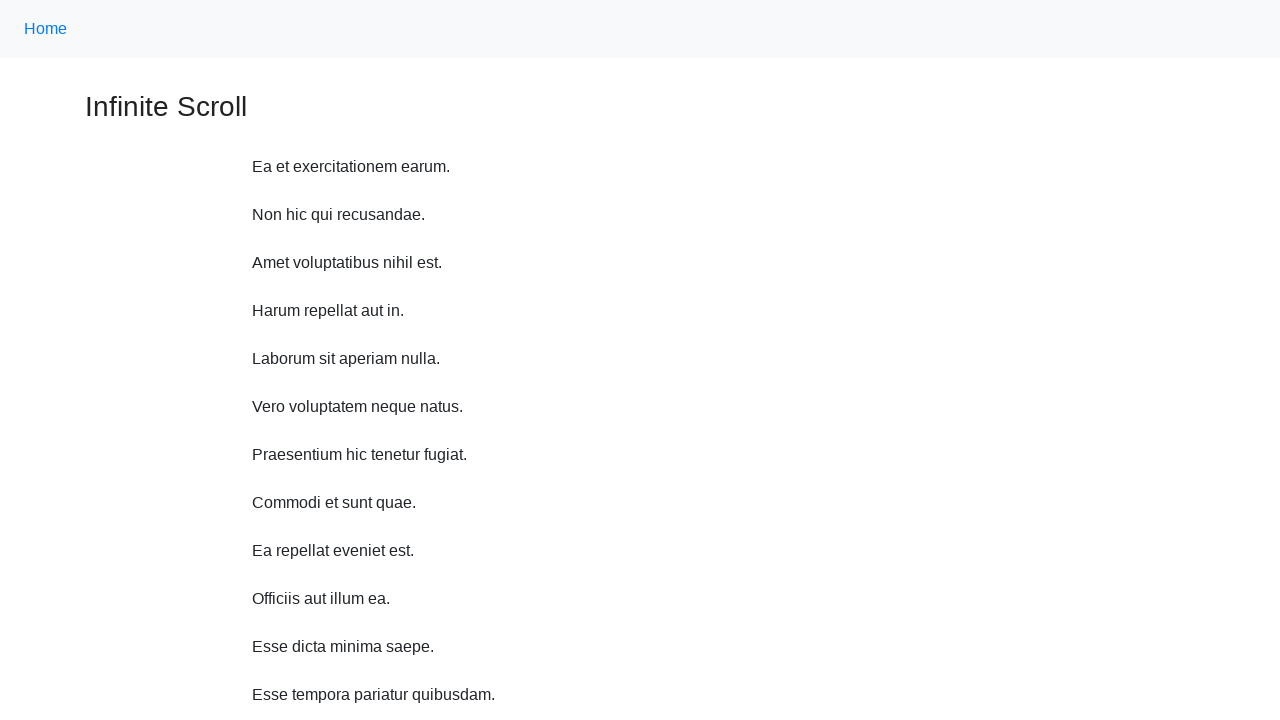

Scrolled up 750 pixels (iteration 10/10)
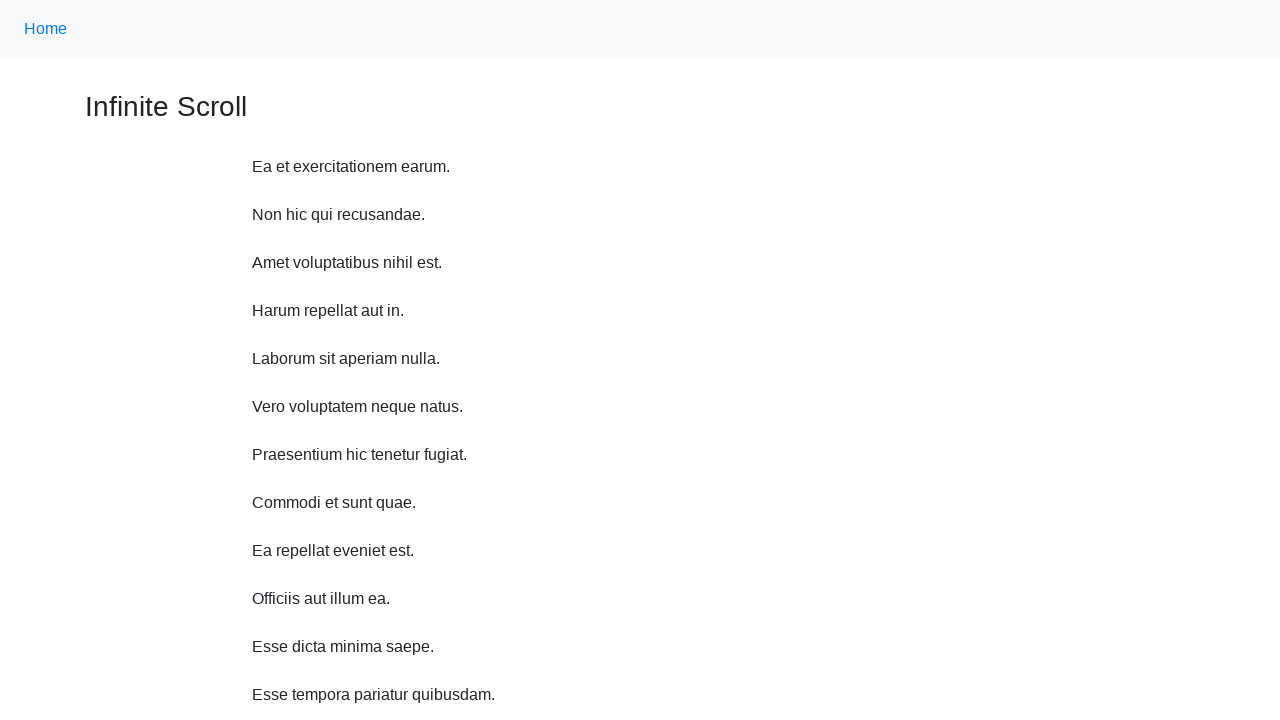

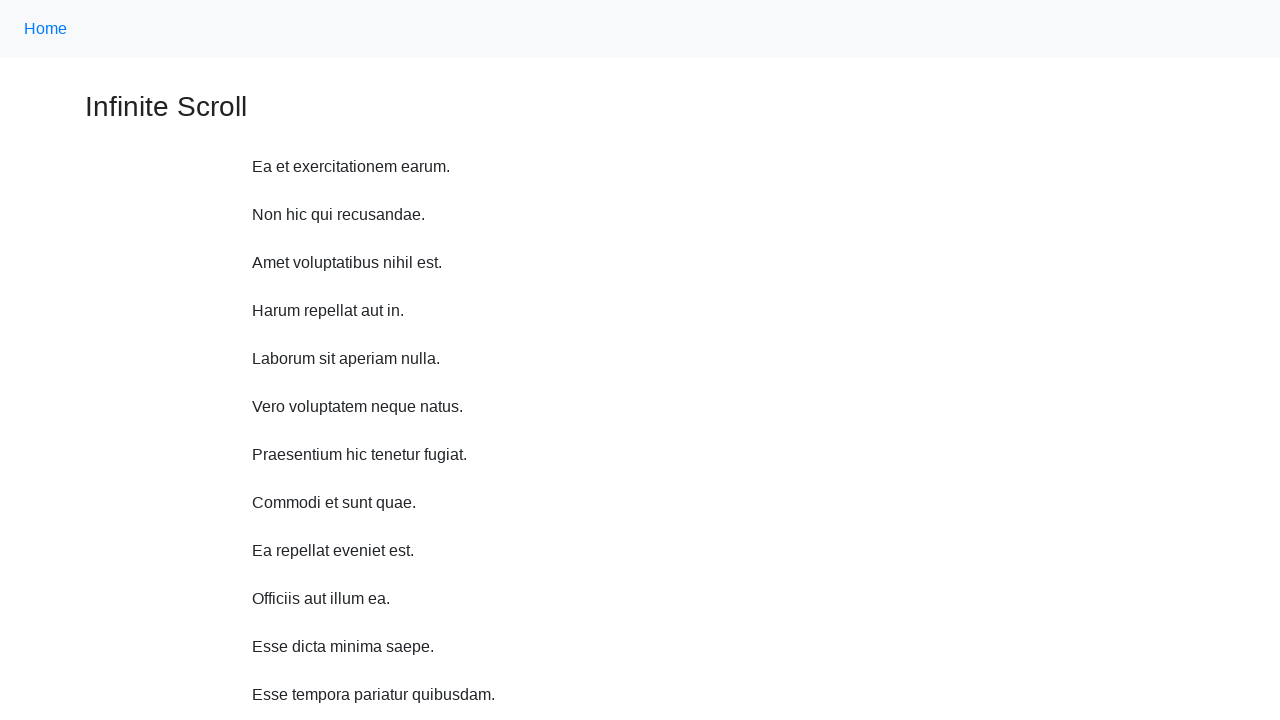